Tests various UI interactions on a demo page including filling text fields, hover actions, button clicks, slider controls, select dropdowns, iFrame interactions, radio buttons, and checkboxes.

Starting URL: https://seleniumbase.io/demo_page/

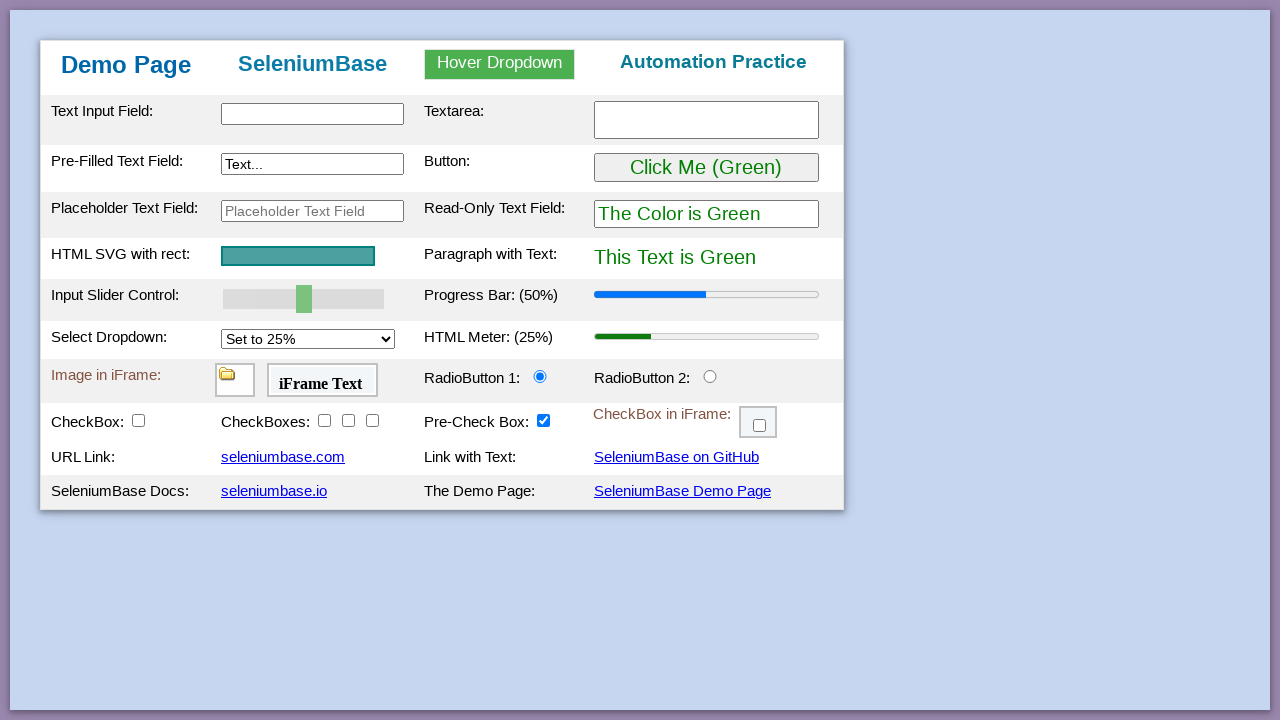

Verified page title is 'Web Testing Page'
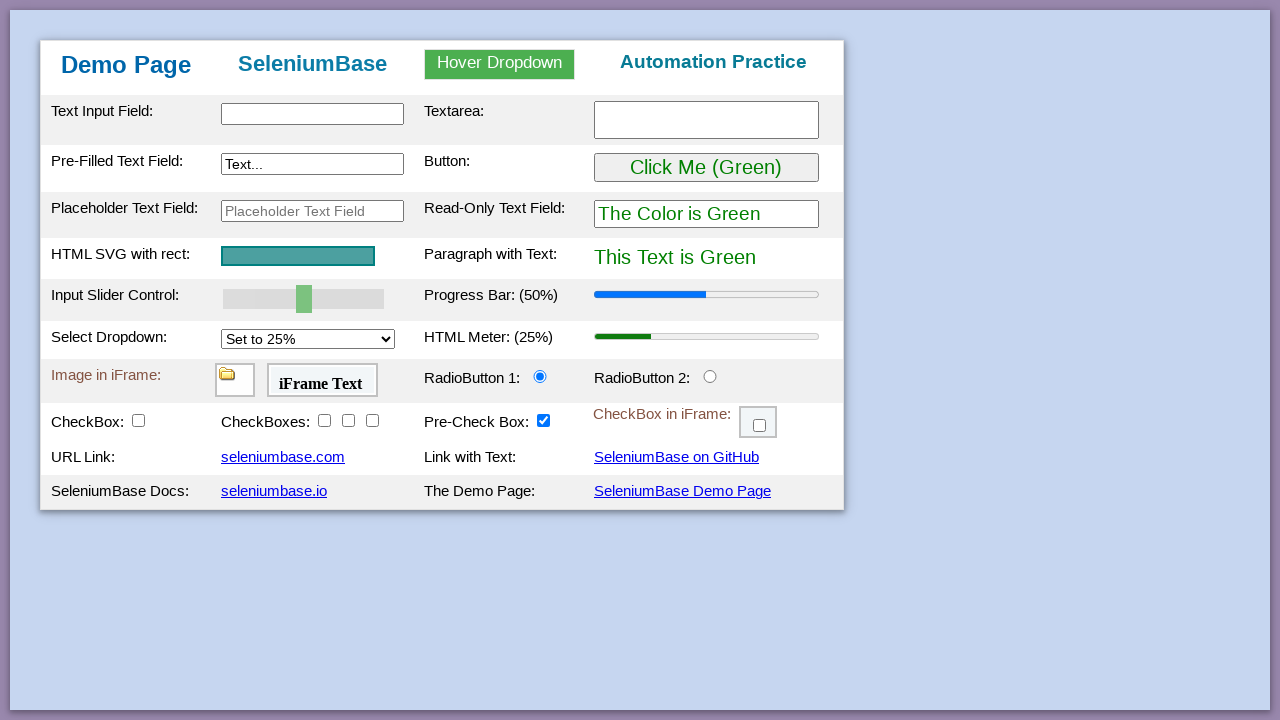

Waited for tbody element with id 'tbodyId' to be visible
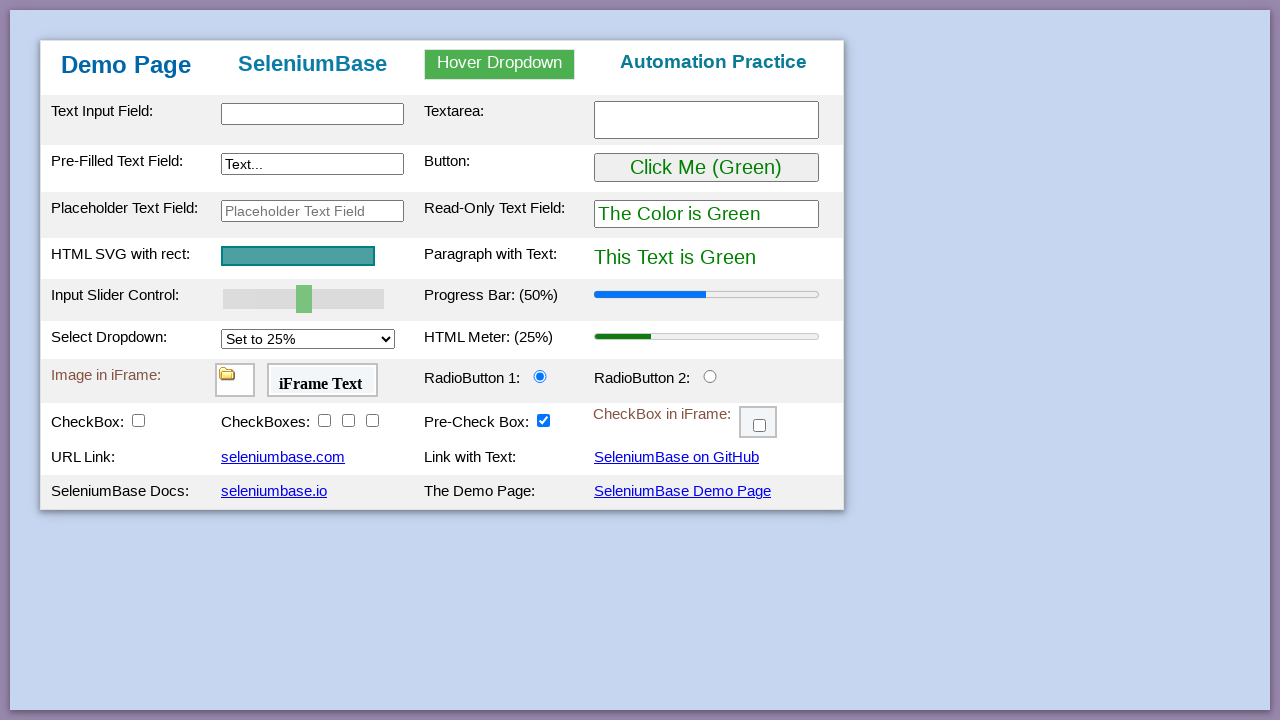

Verified 'Demo Page' text appears in h1 element
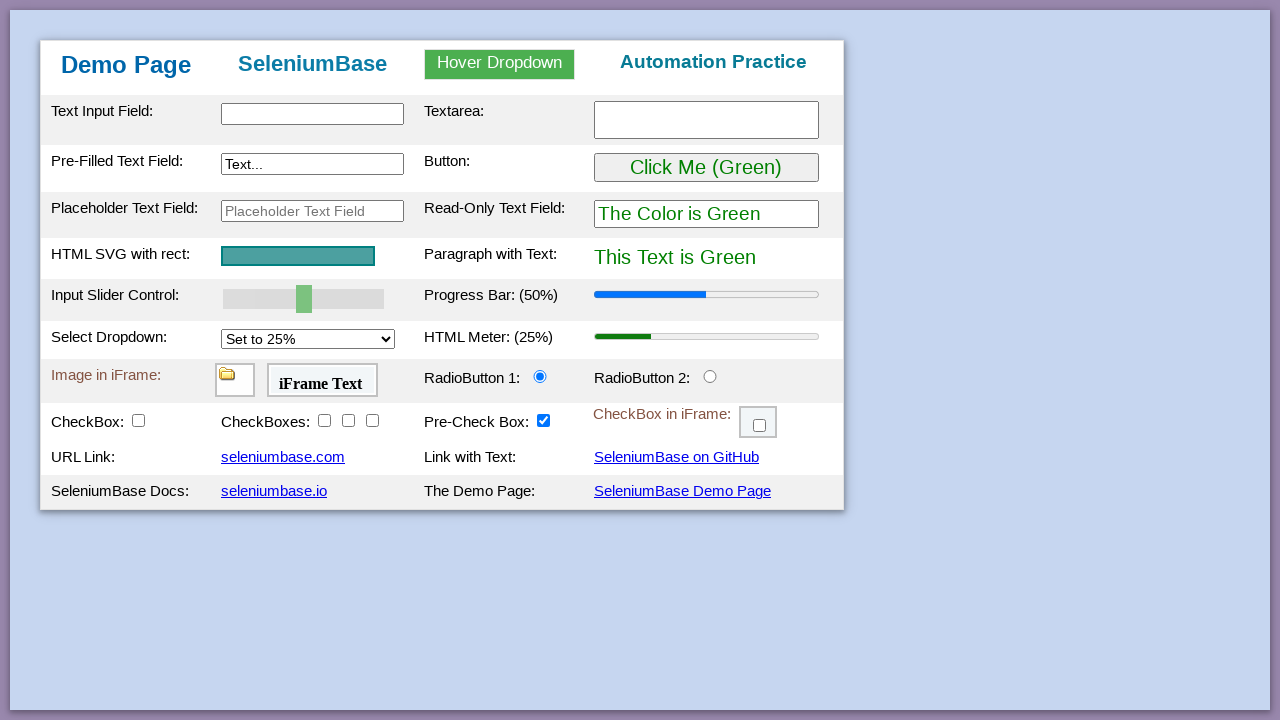

Filled text input field with 'This is Automated' on #myTextInput
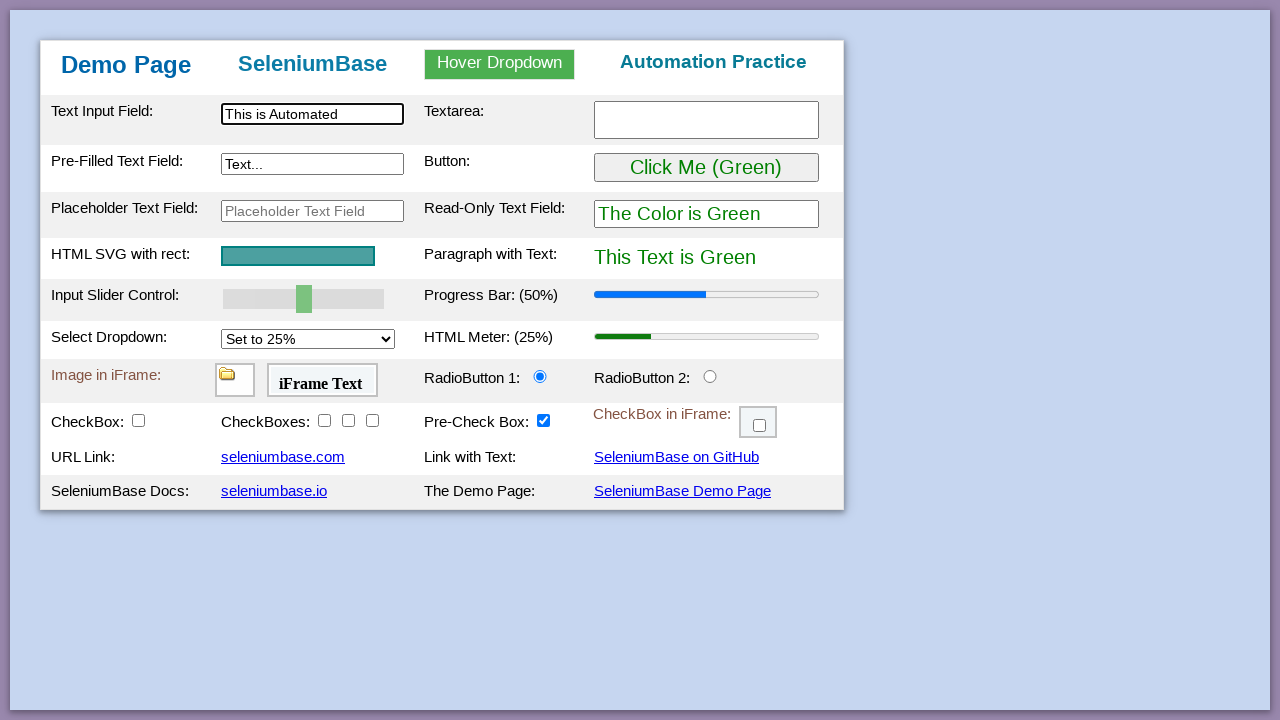

Filled textarea with 'Testing Time!' on textarea.area1
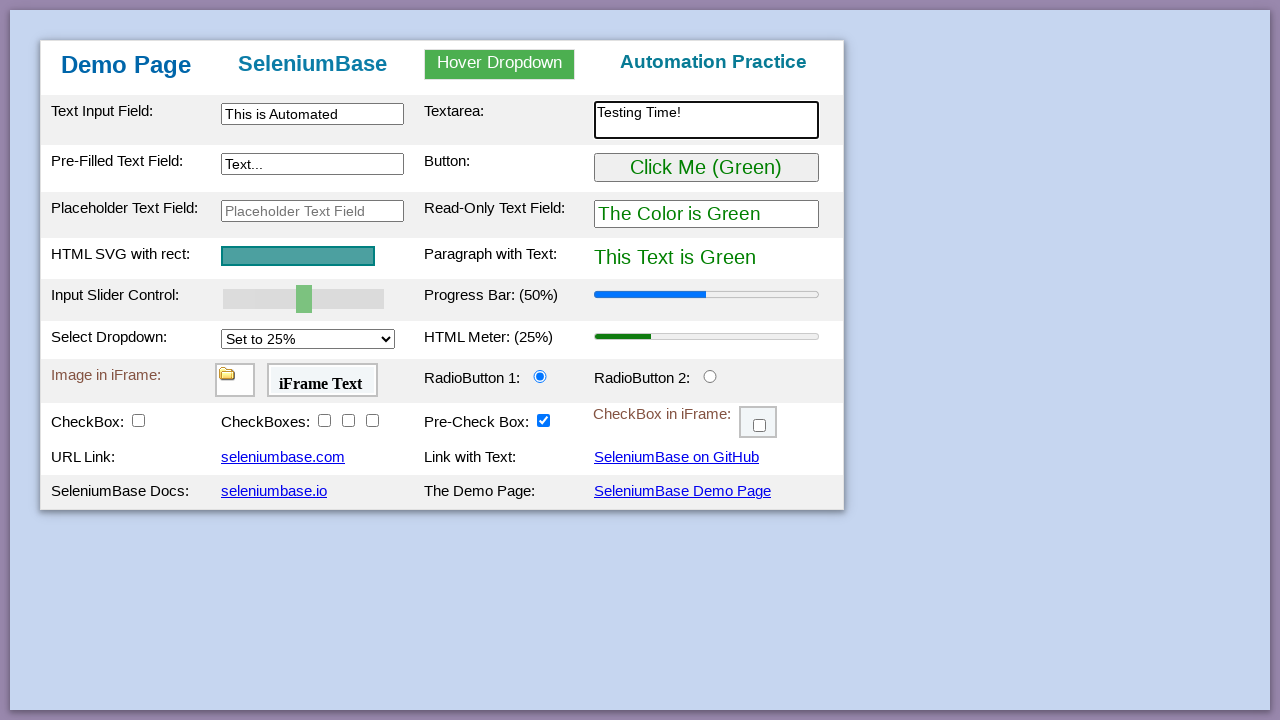

Filled preText2 field with 'Typing Text!' on [name="preText2"]
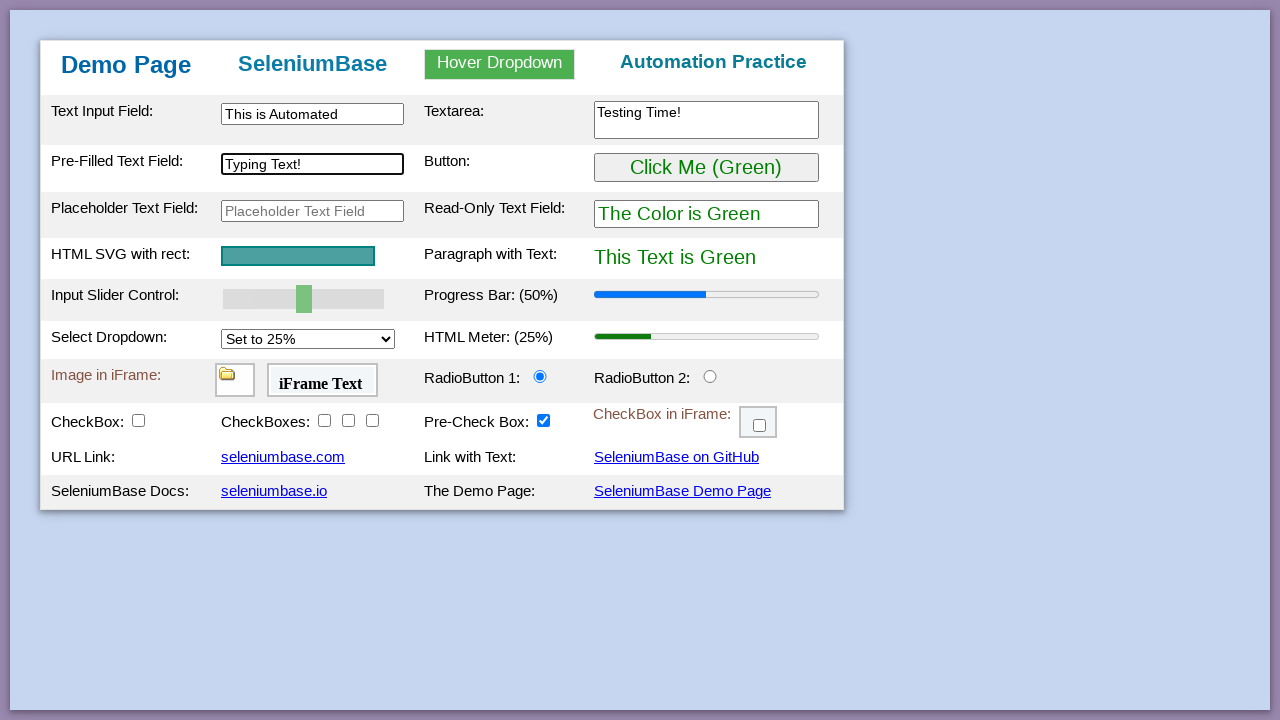

Verified 'Automation Practice' text appears in h3 element
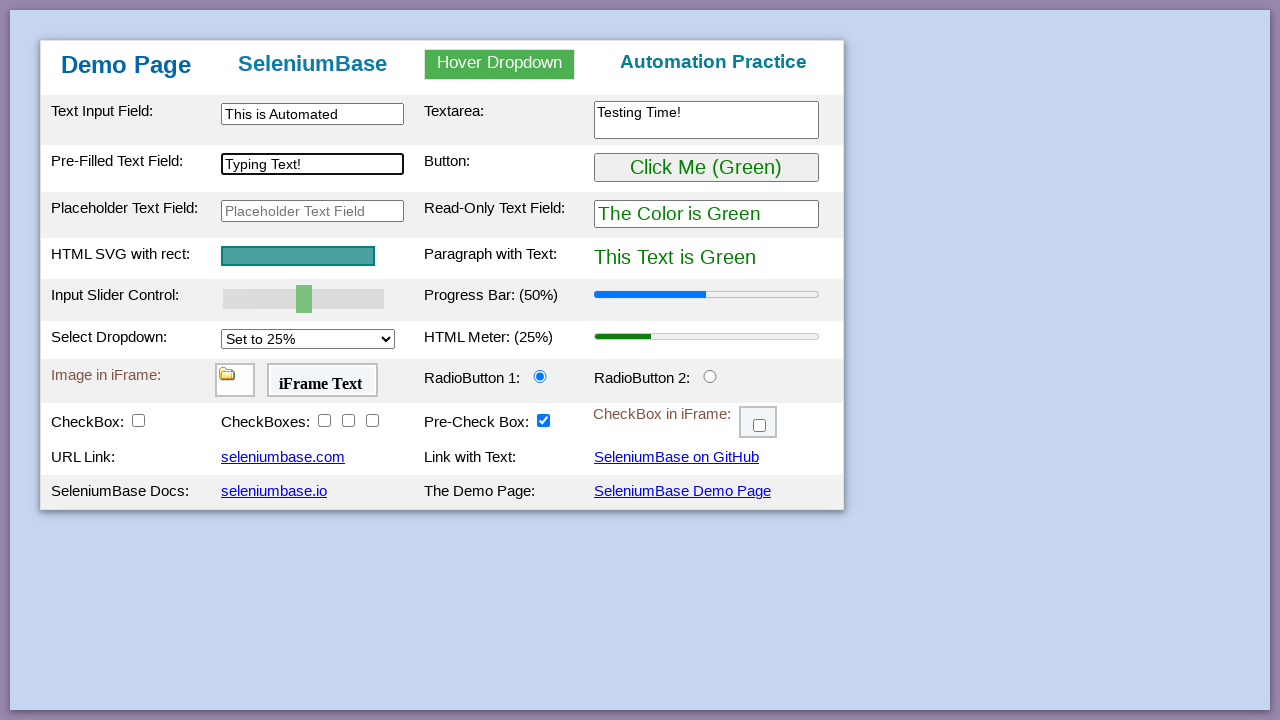

Hovered over dropdown element at (500, 64) on #myDropdown
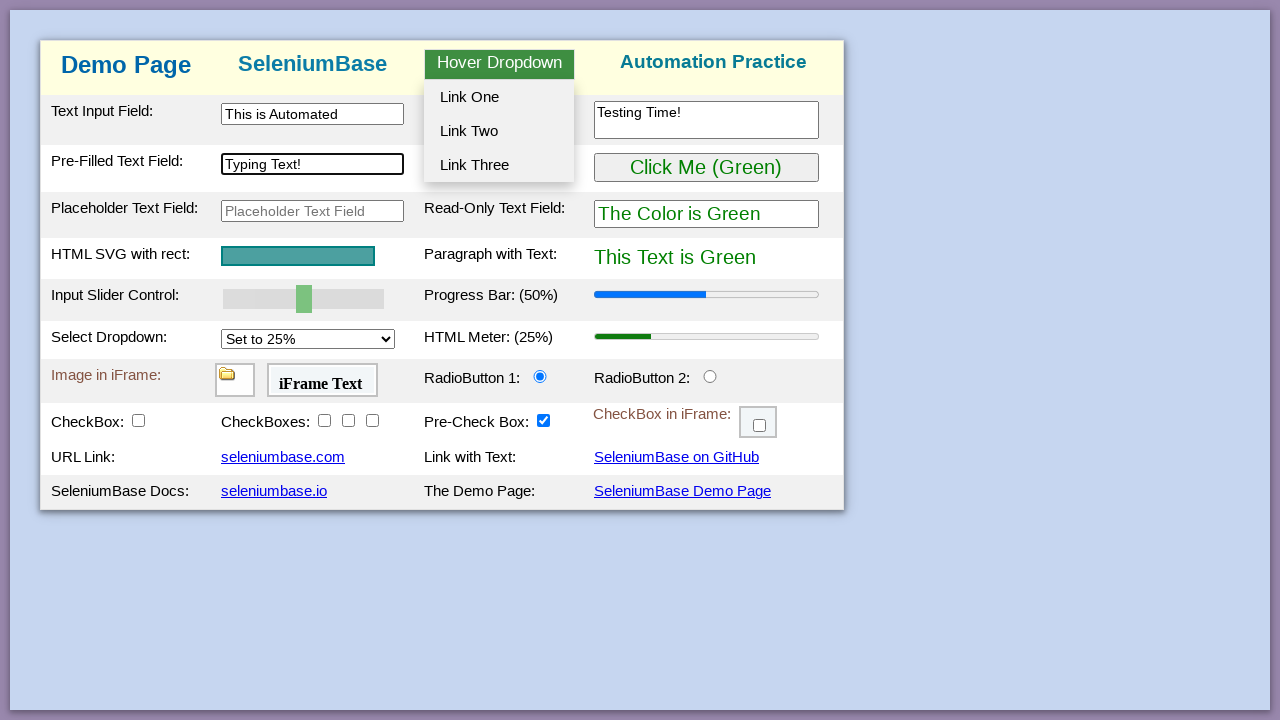

Clicked dropdown option 2 at (499, 131) on #dropOption2
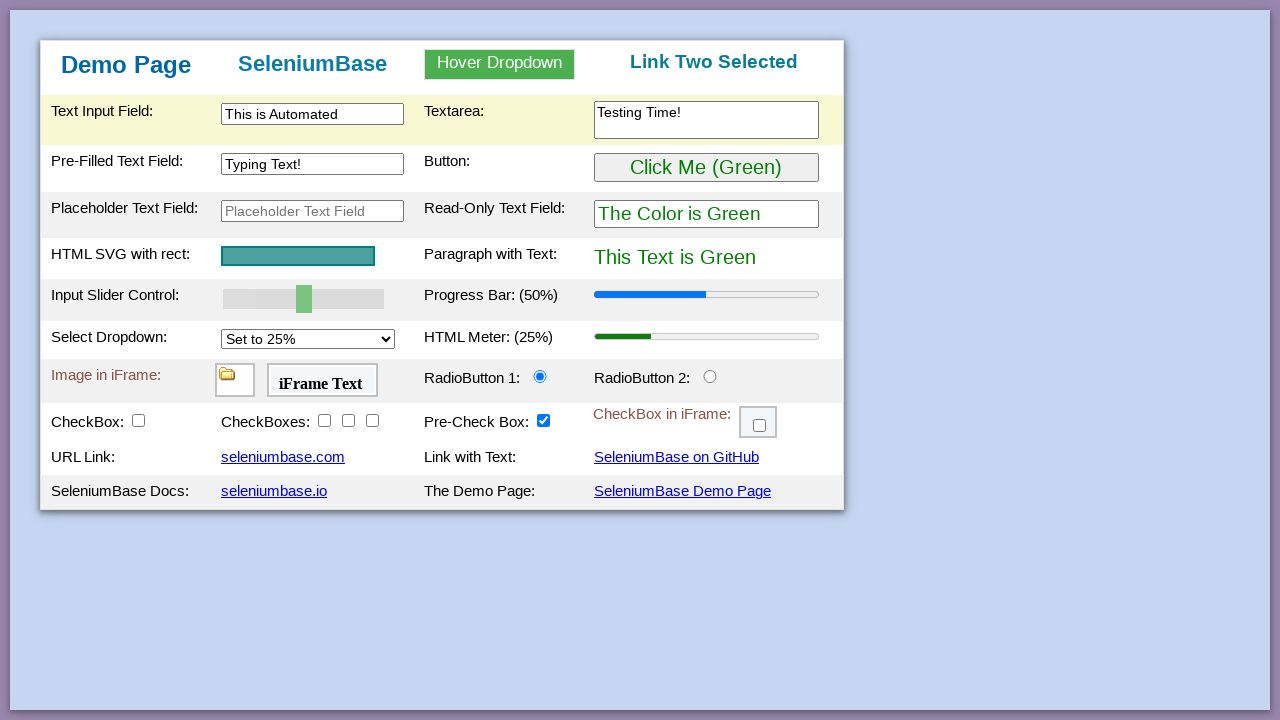

Verified 'Link Two Selected' text appears after dropdown click
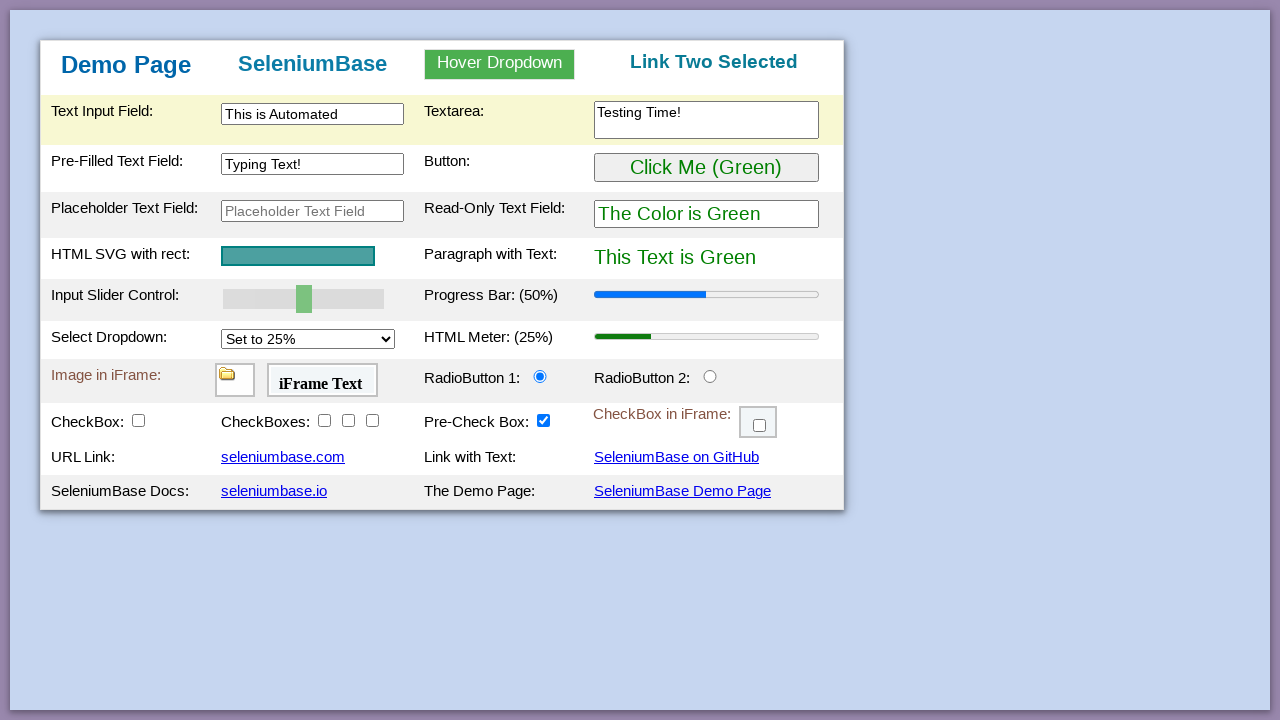

Verified 'This Text is Green' appears in pText element
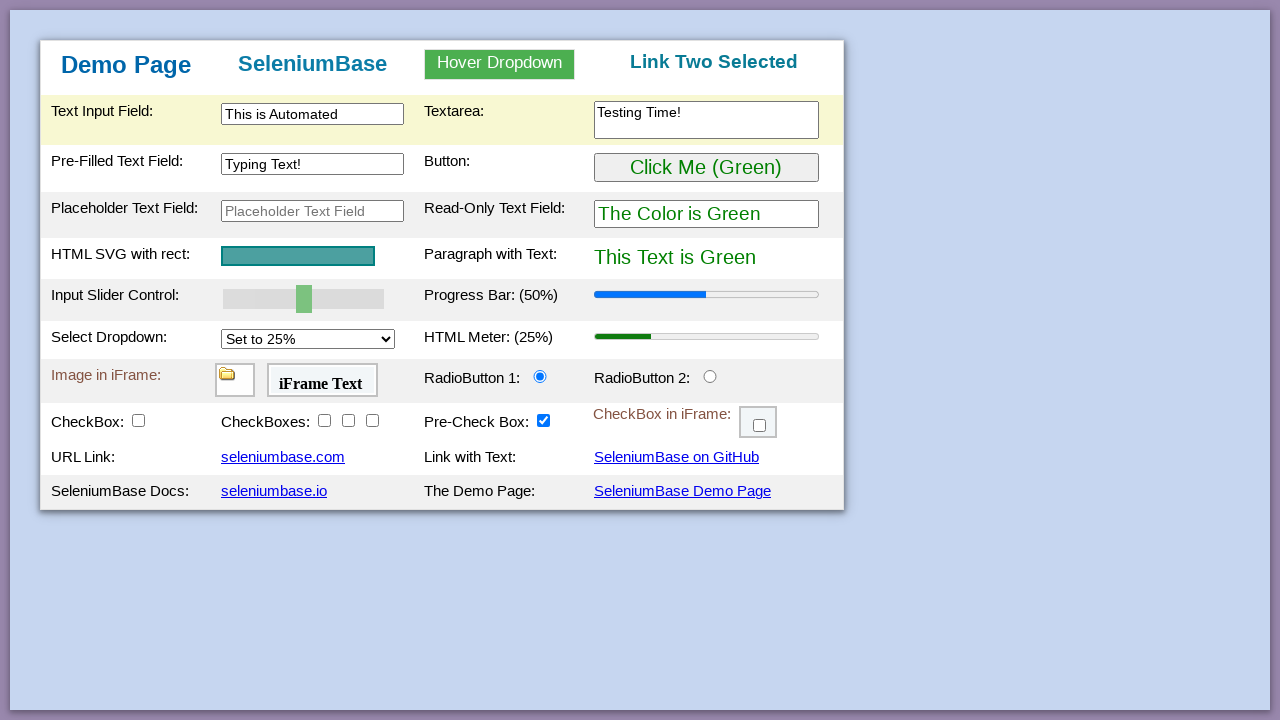

Clicked button element at (706, 168) on #myButton
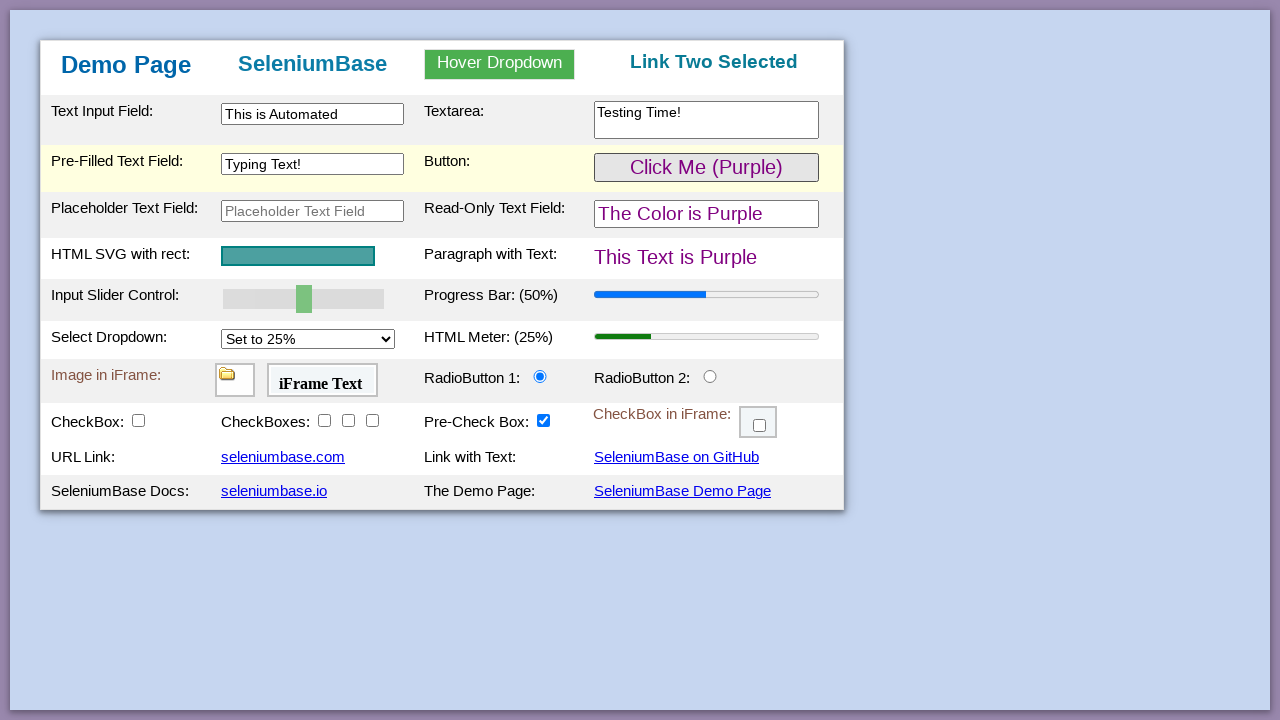

Verified 'This Text is Purple' appears after button click
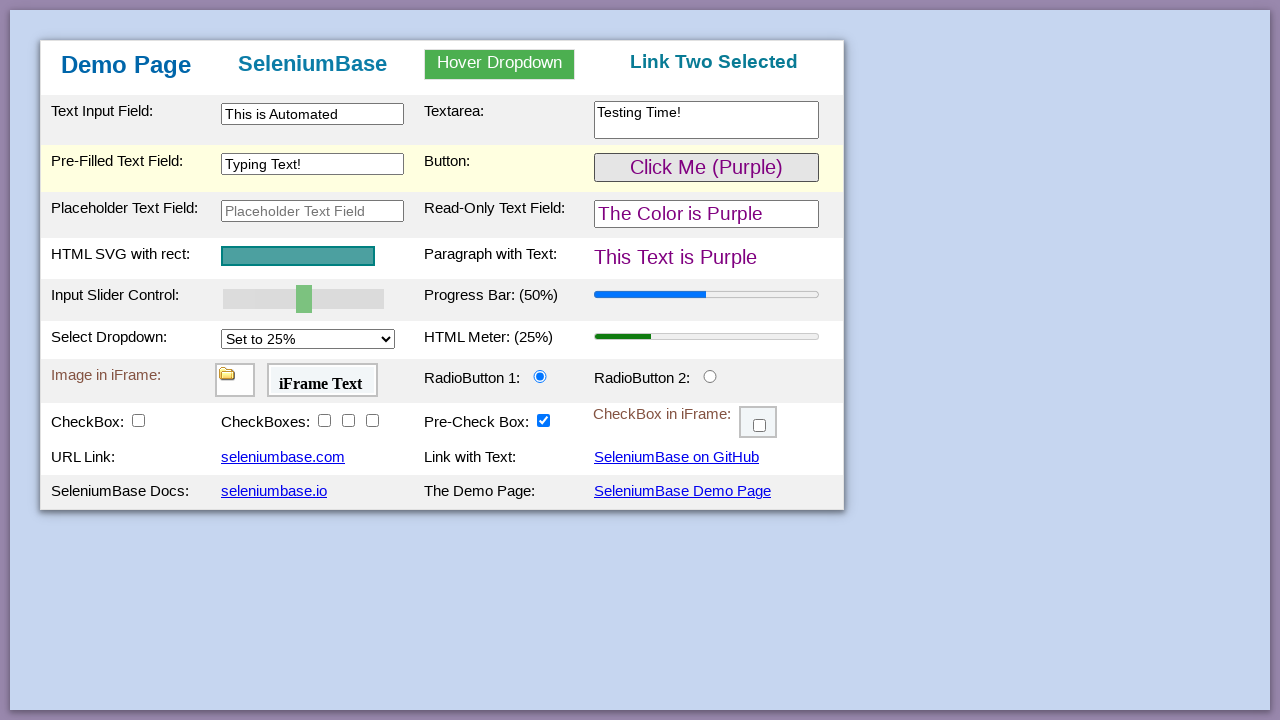

Waited for SVG element with name 'svgName' to be visible
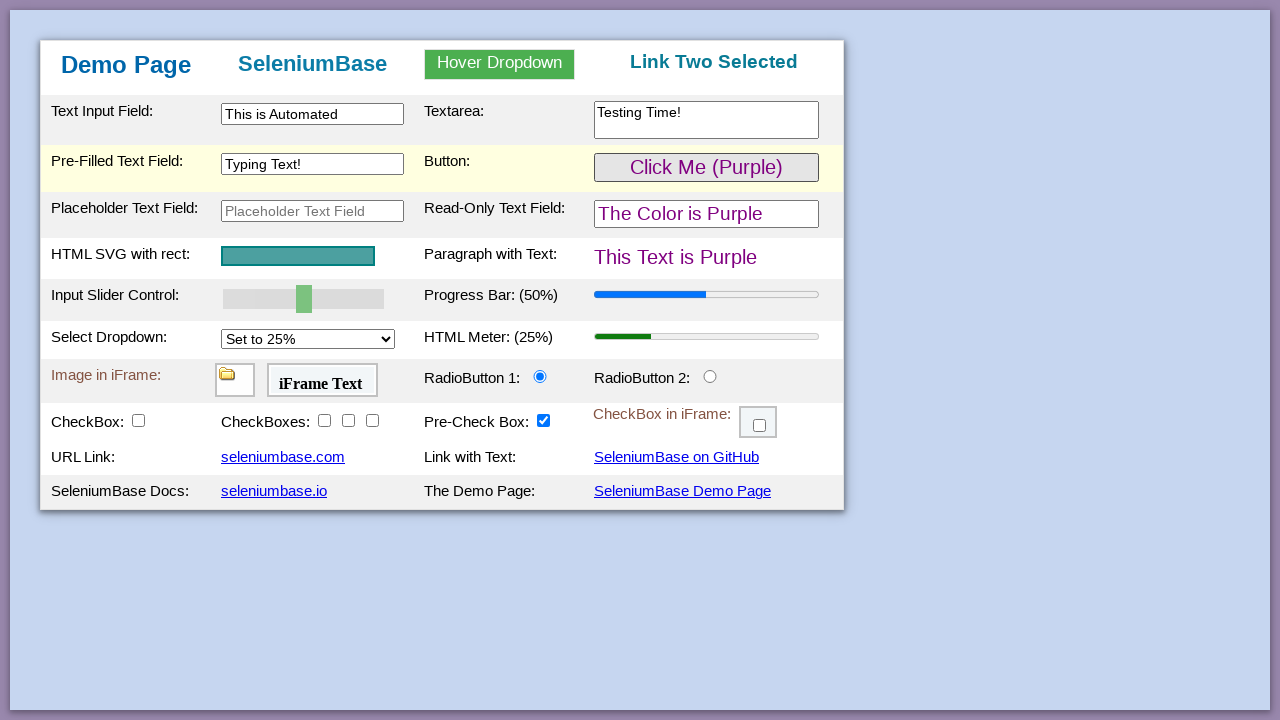

Waited for progress bar with initial value of 50
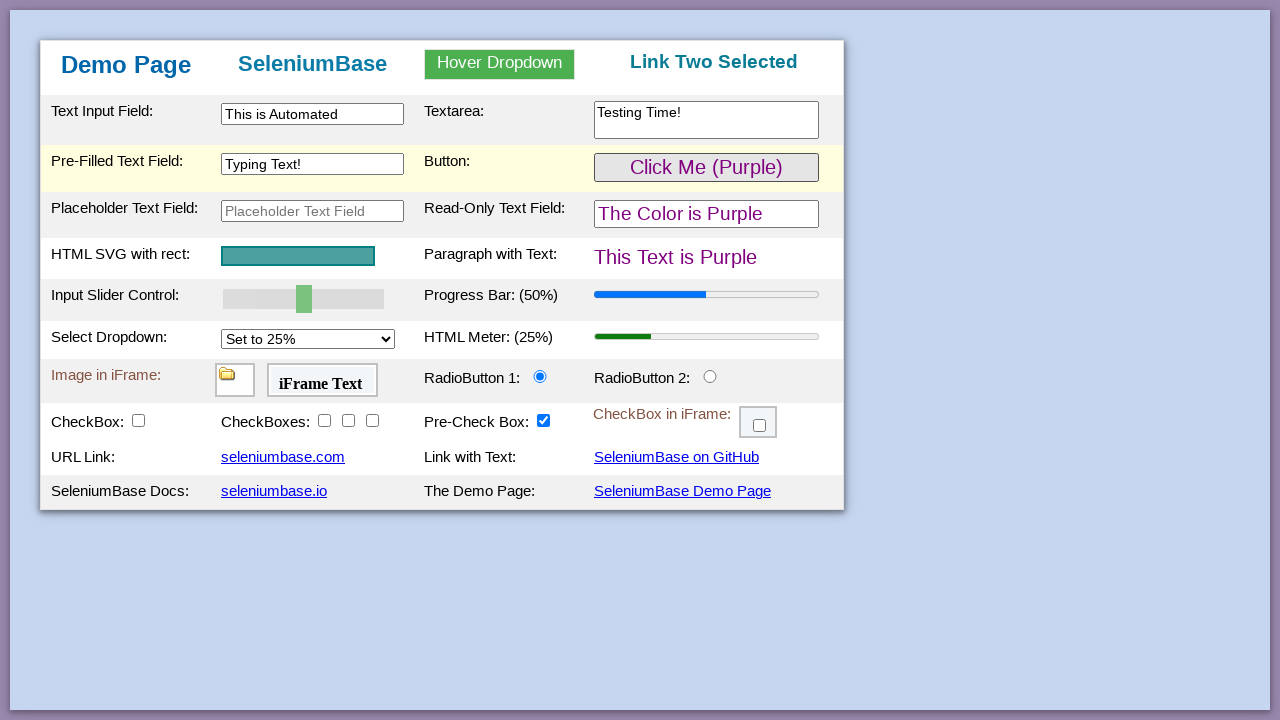

Pressed ArrowRight key on slider control on #myslider
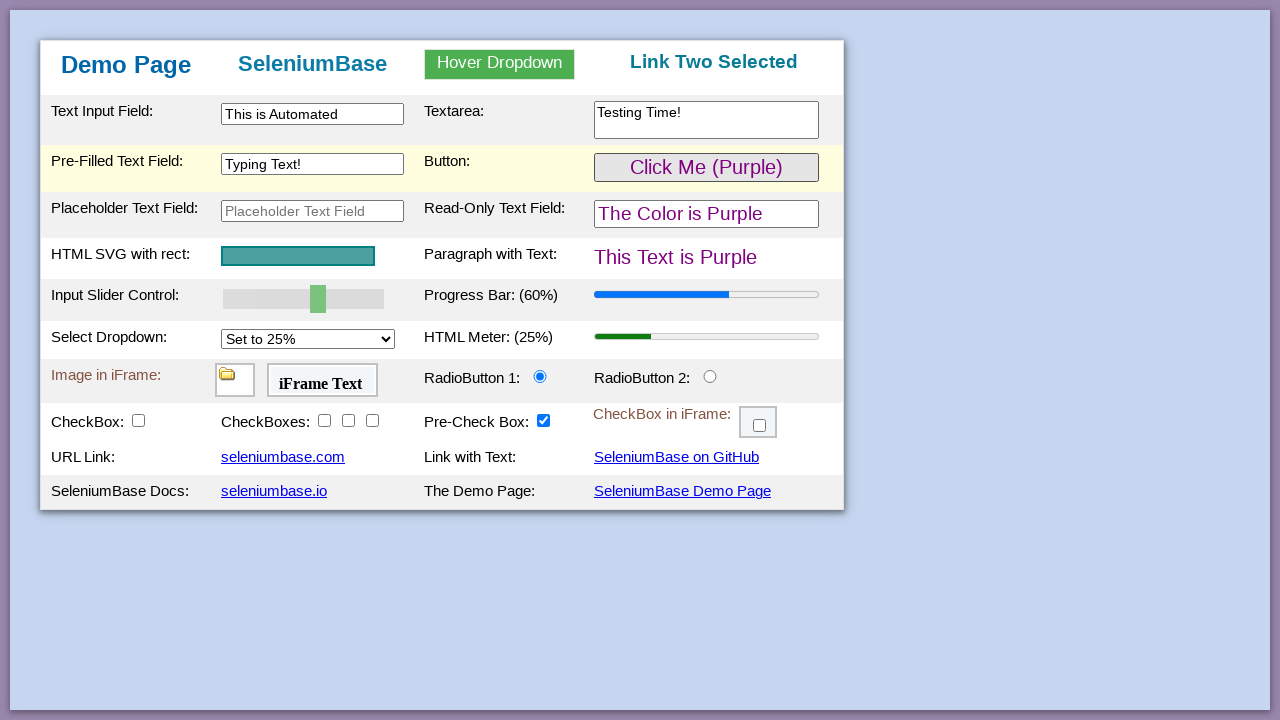

Pressed ArrowRight key on slider control on #myslider
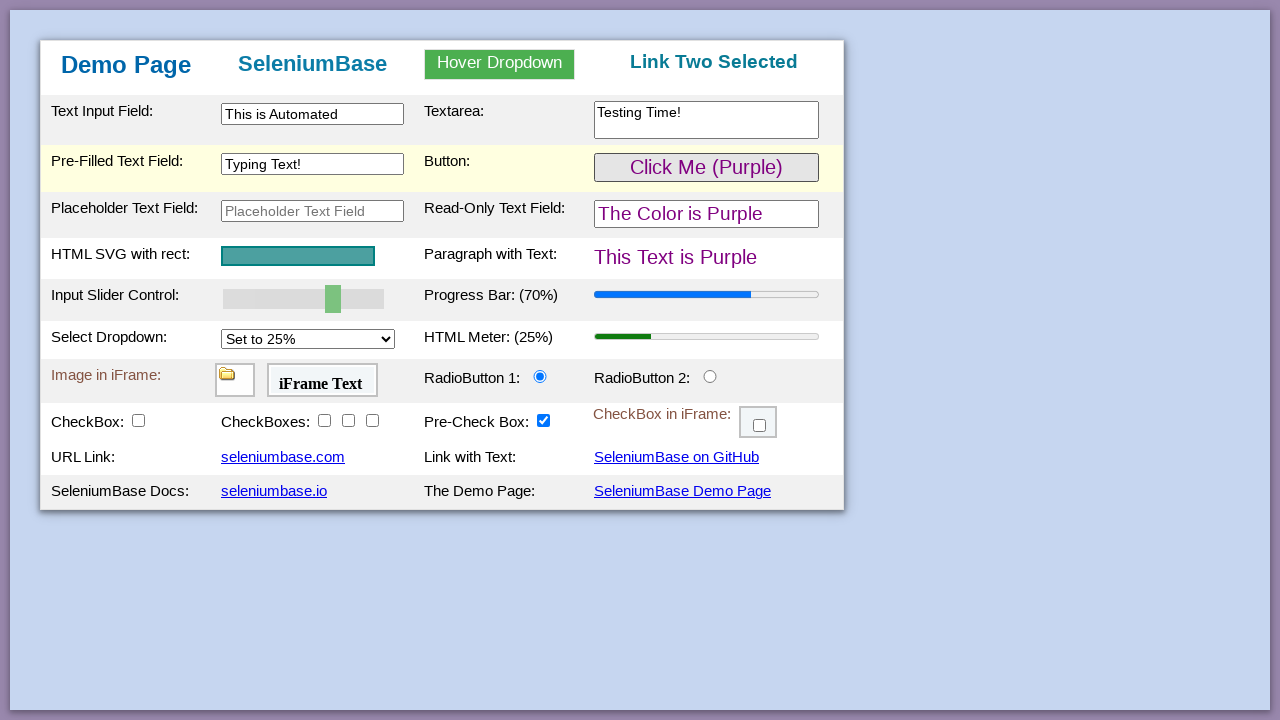

Pressed ArrowRight key on slider control on #myslider
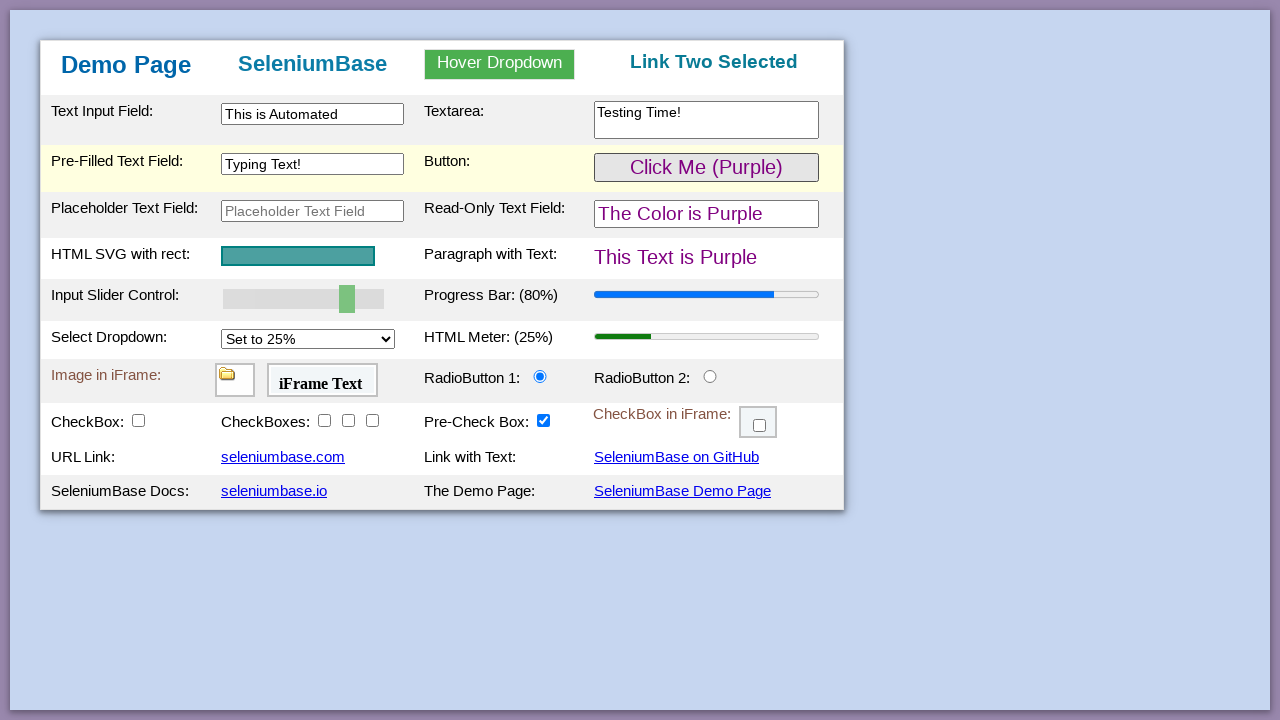

Pressed ArrowRight key on slider control on #myslider
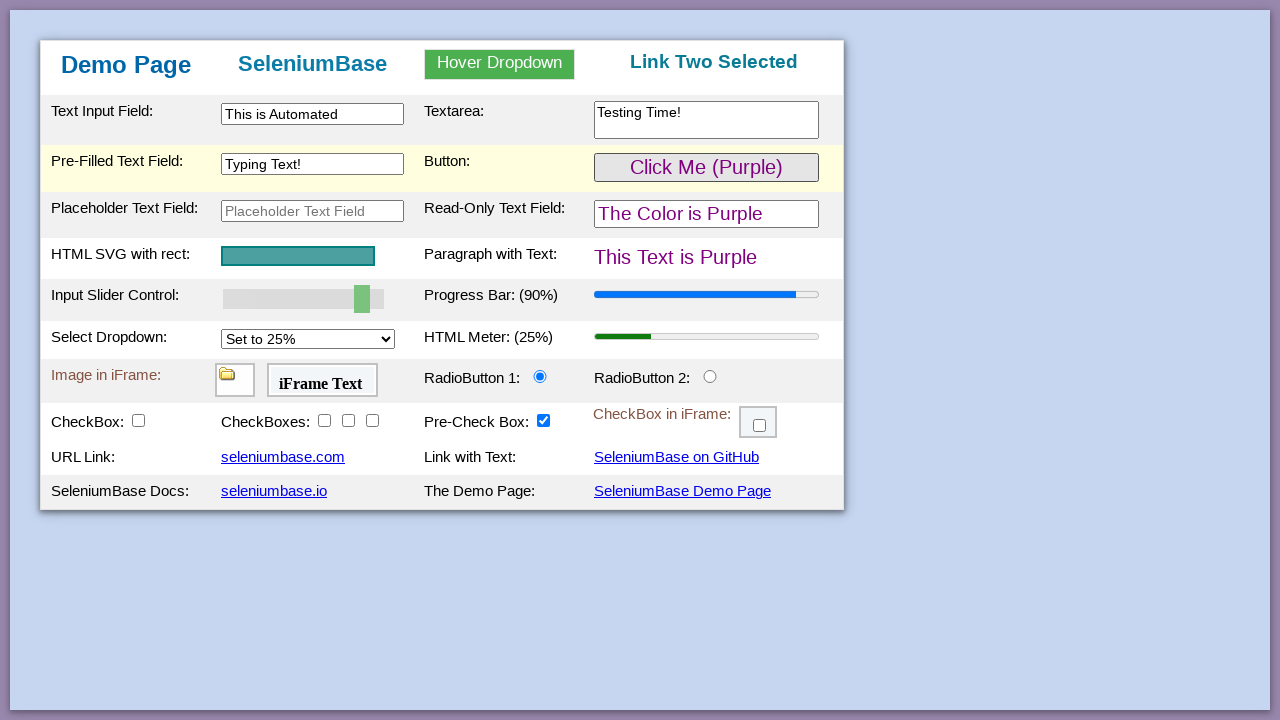

Pressed ArrowRight key on slider control on #myslider
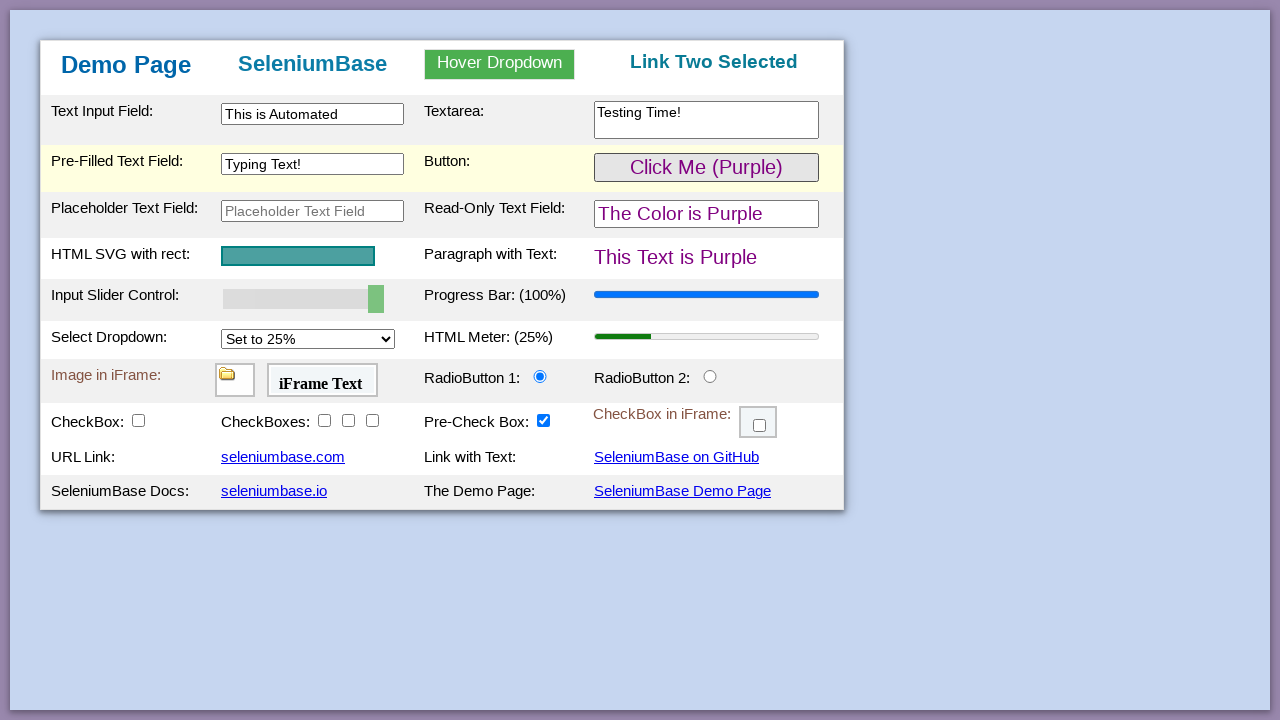

Waited for progress bar to reach maximum value of 100
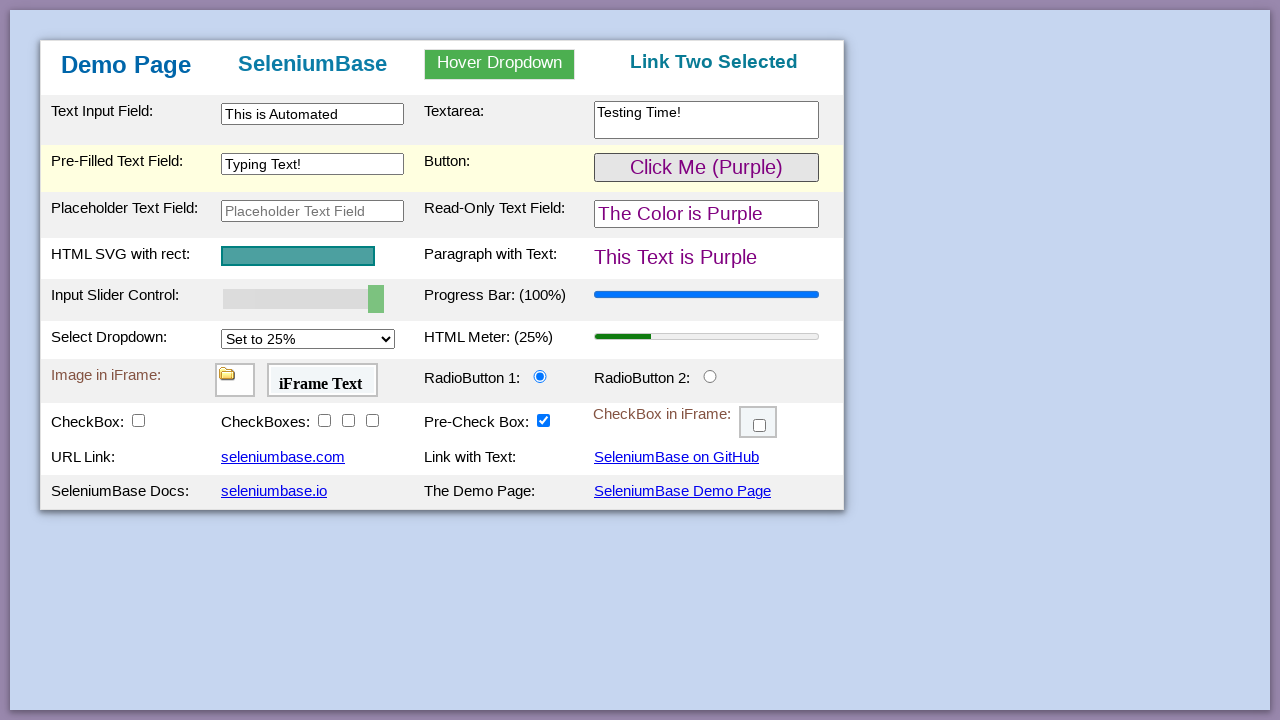

Waited for meter element with initial value of 0.25
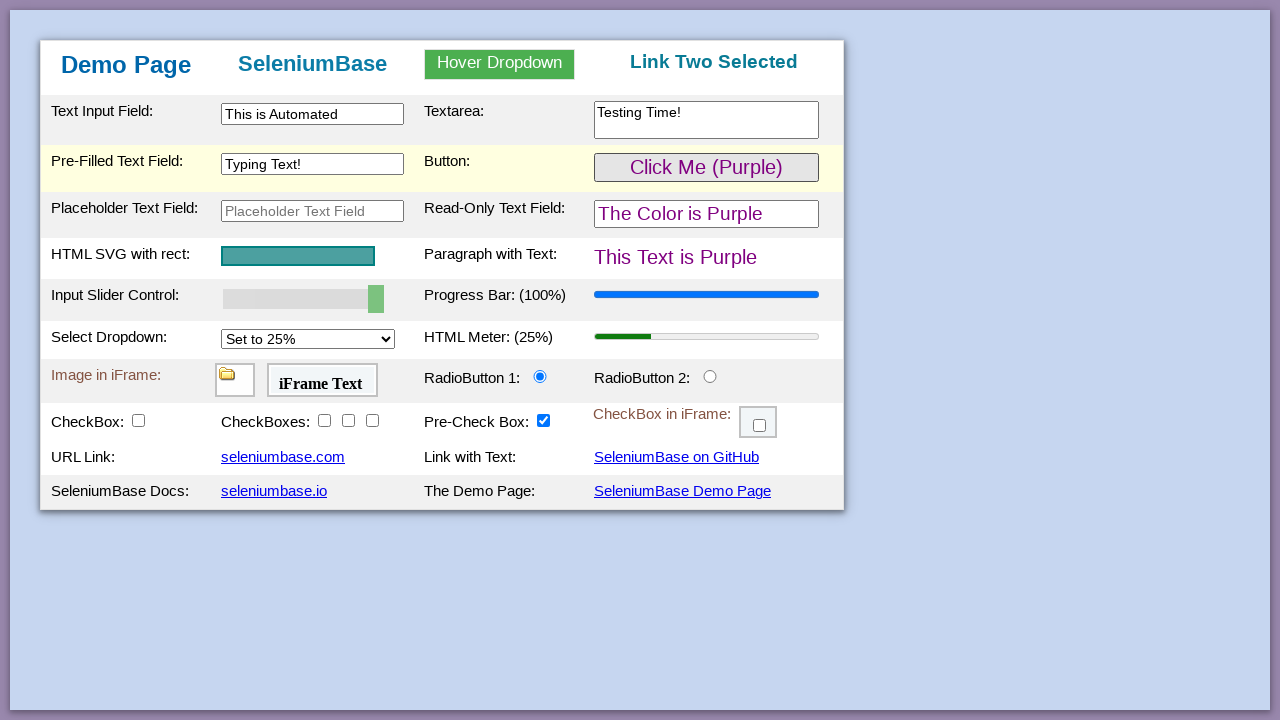

Selected 'Set to 75%' option from dropdown on #mySelect
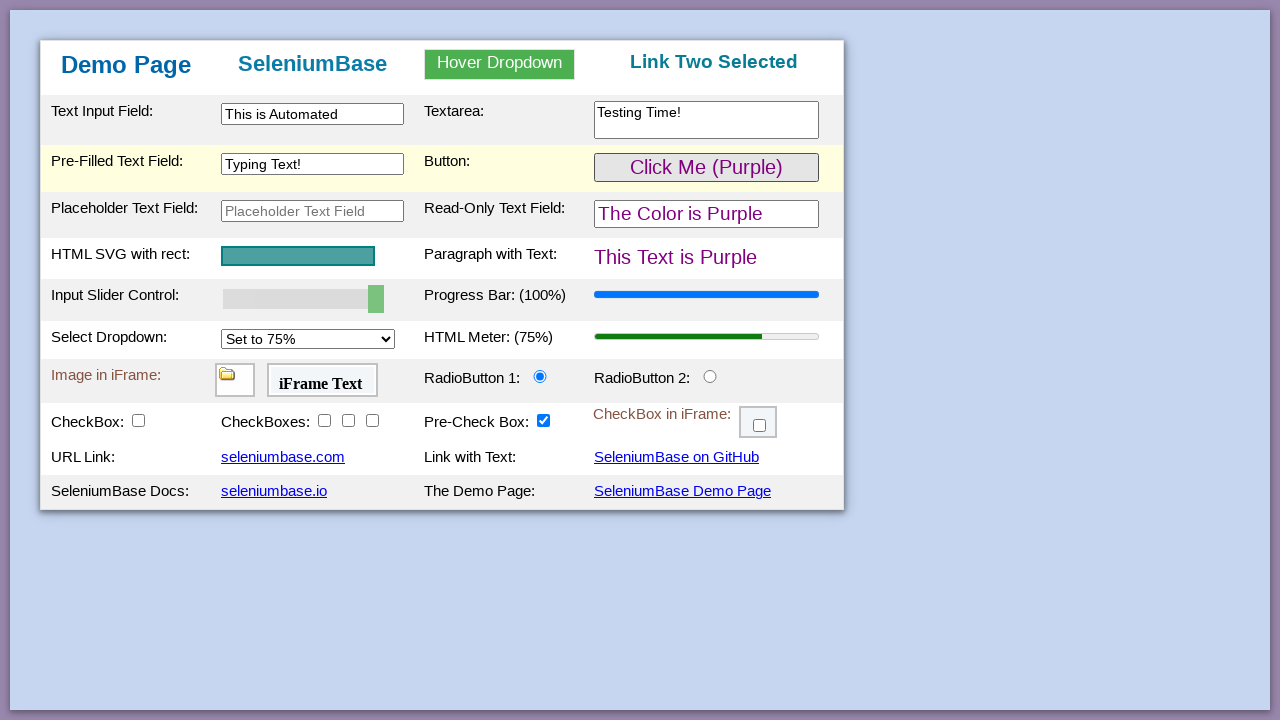

Waited for meter element to update to value 0.75
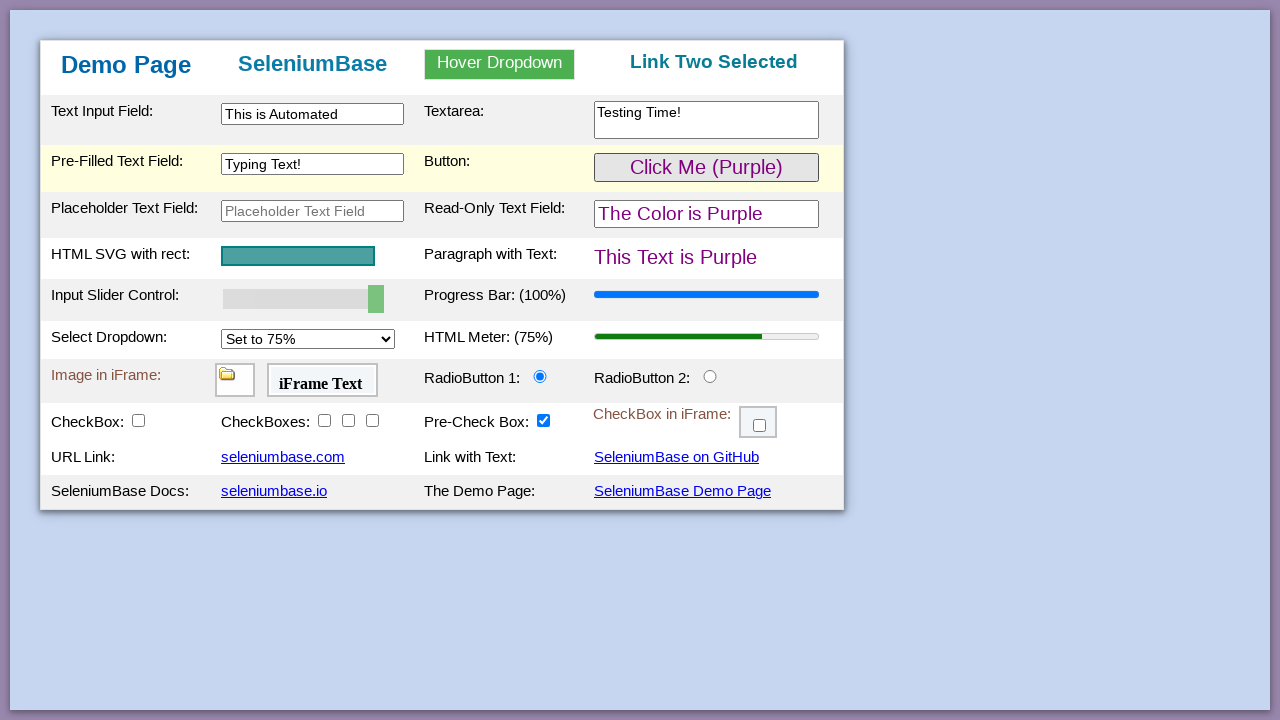

Waited for image element inside myFrame1 to be visible
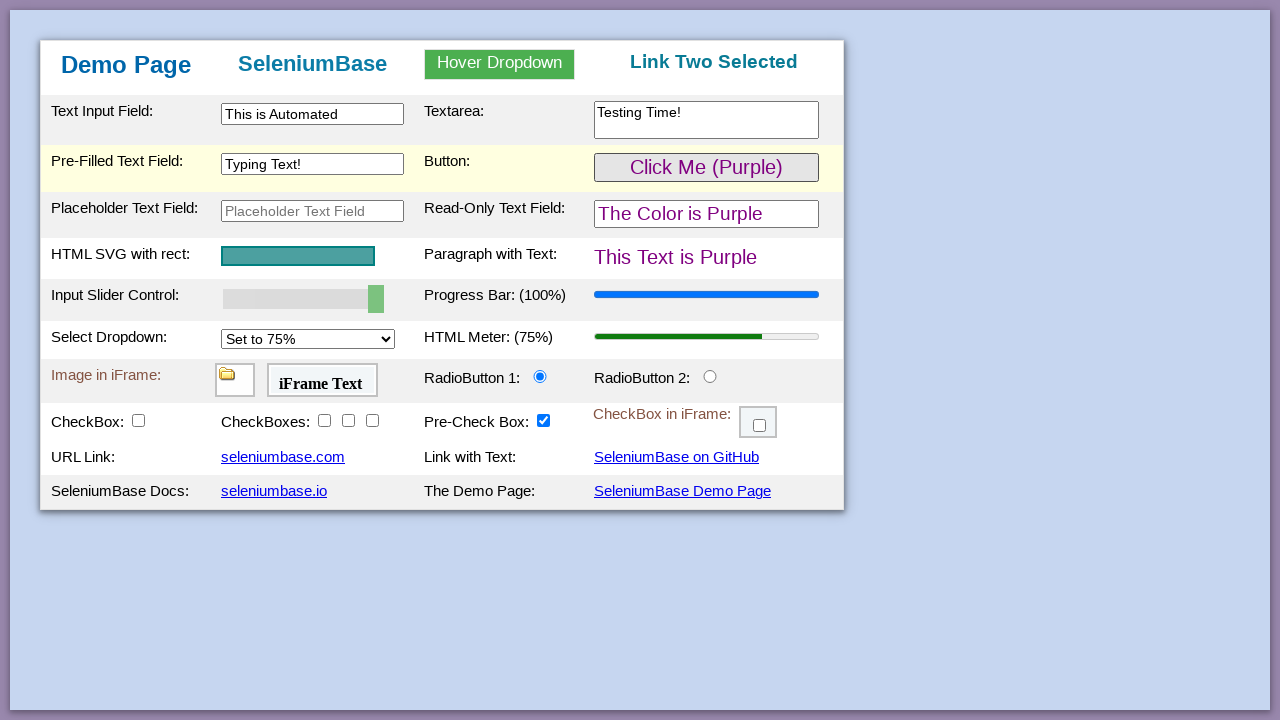

Verified 'iFrame Text' appears inside myFrame2
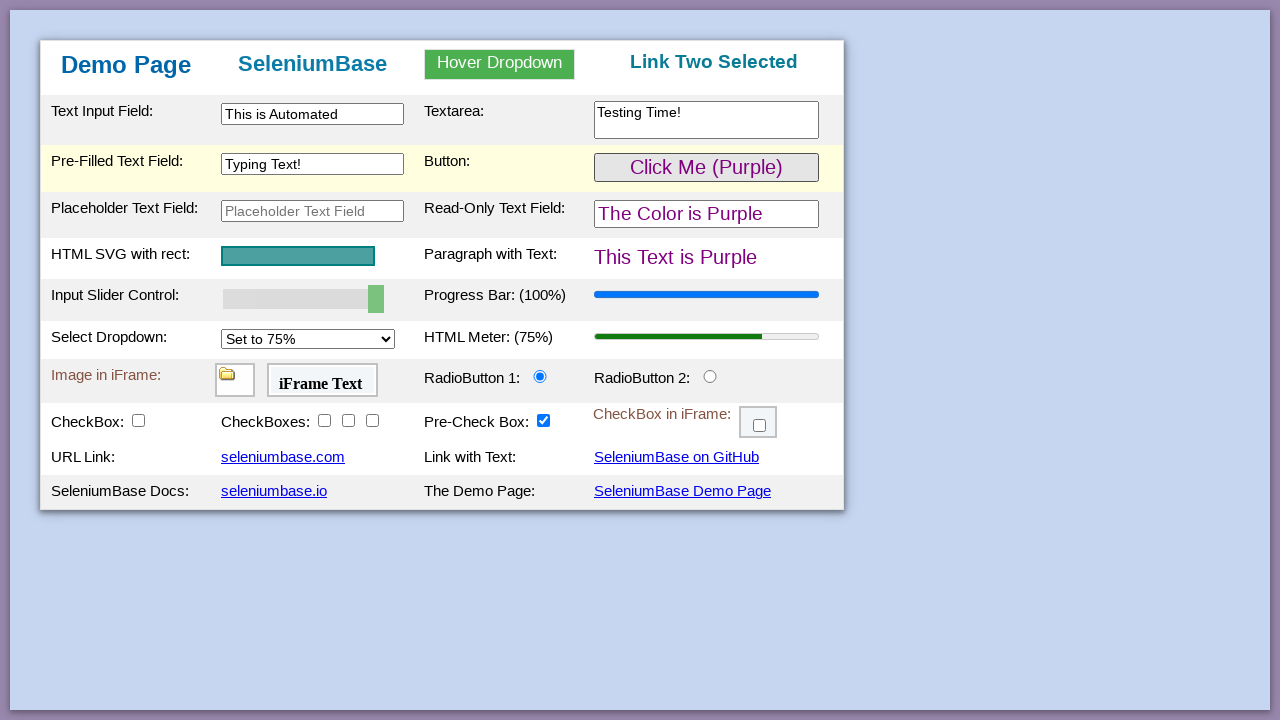

Verified radioButton2 is not initially checked
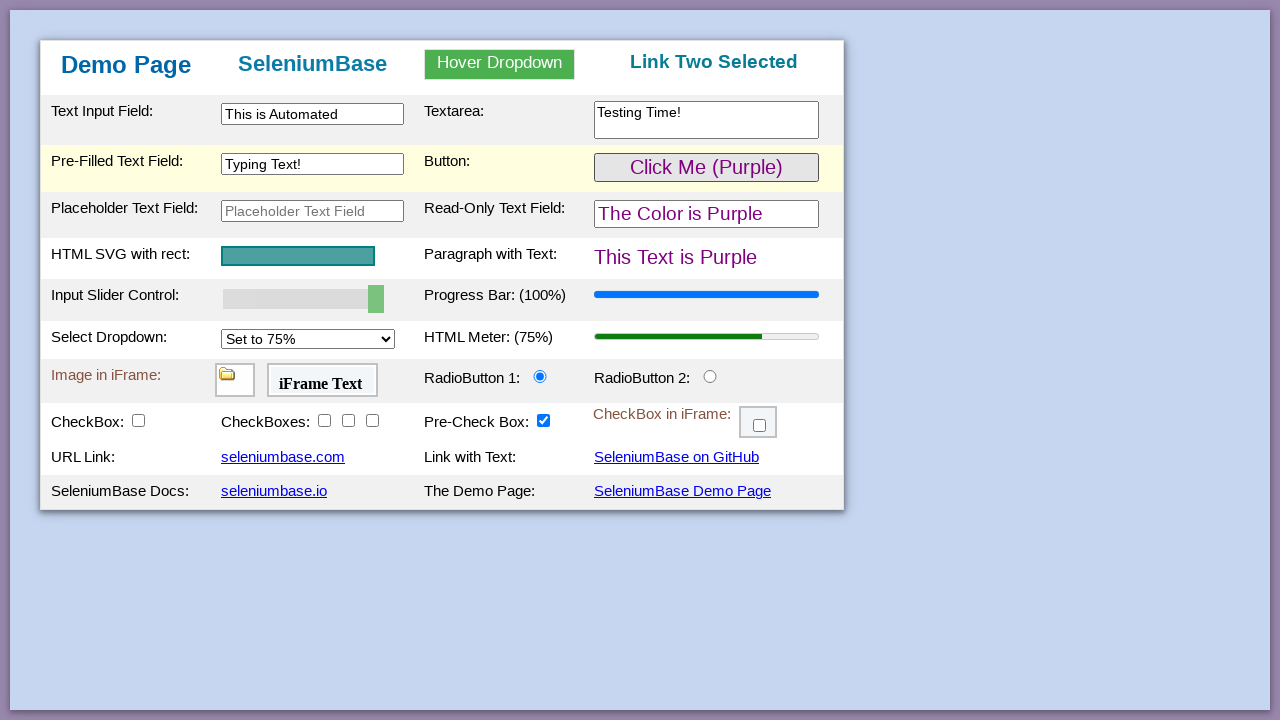

Clicked radioButton2 at (710, 376) on #radioButton2
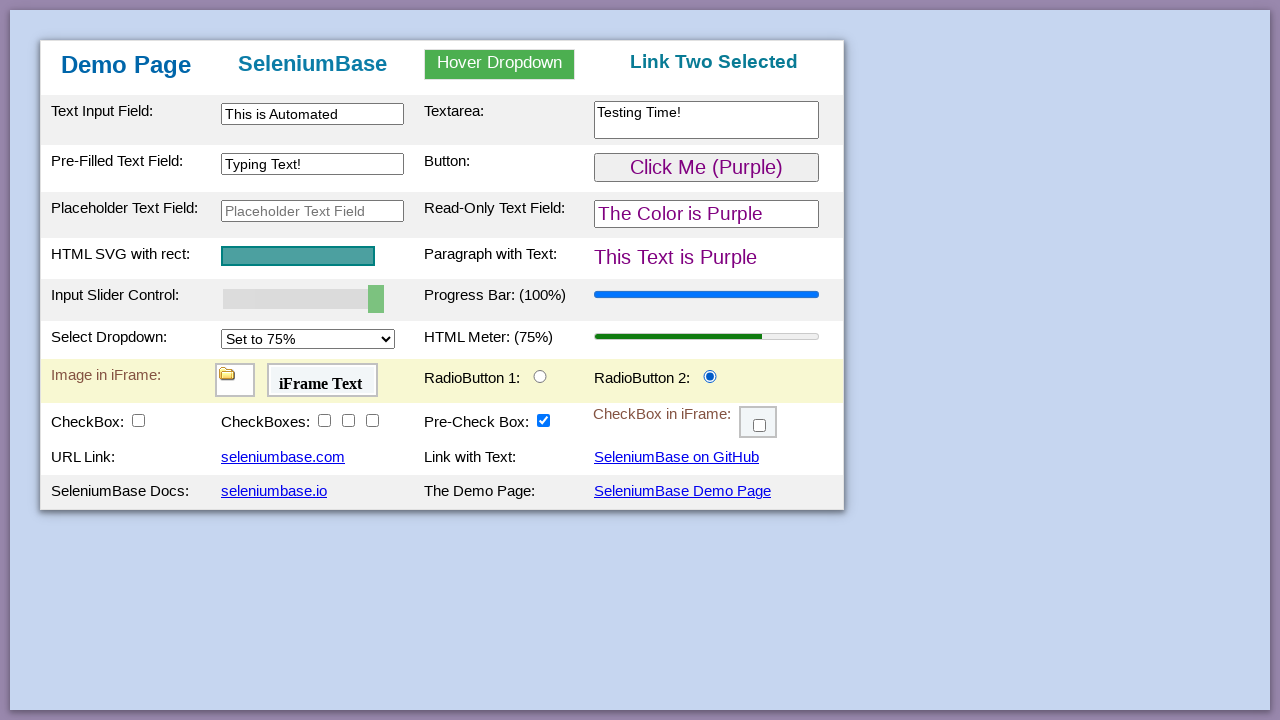

Verified radioButton2 is now checked
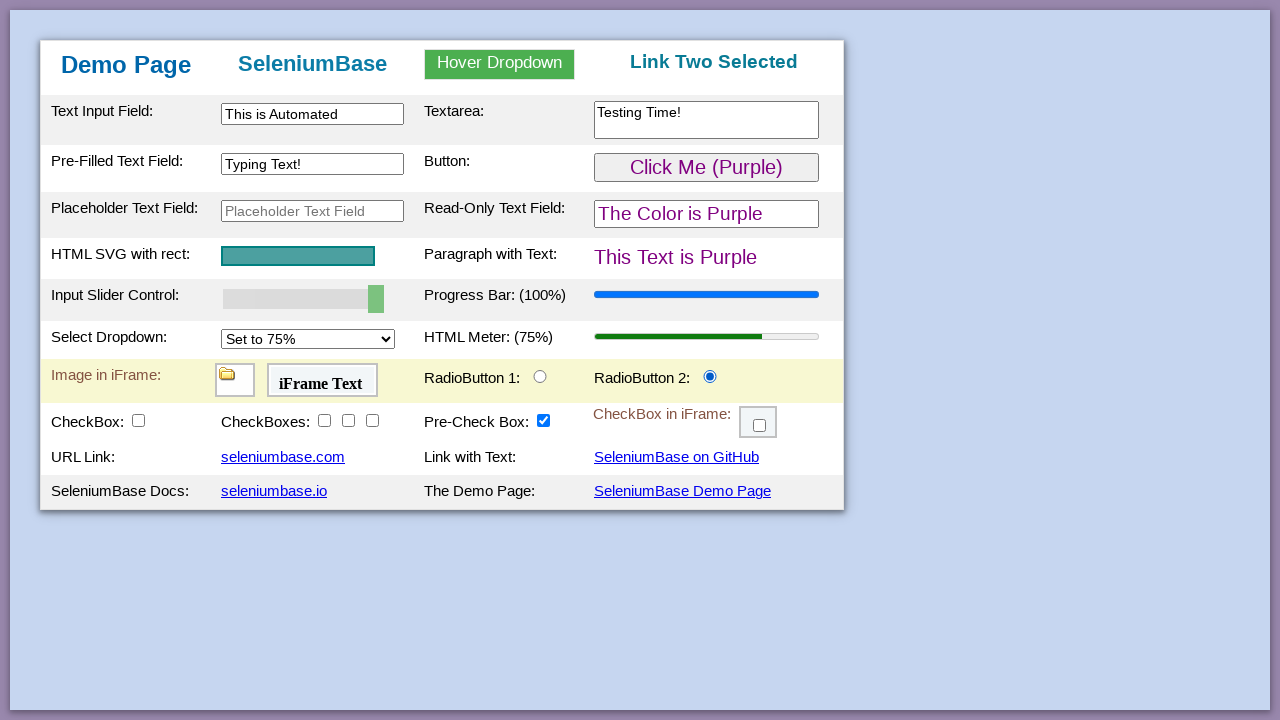

Verified checkBox1 is not initially checked
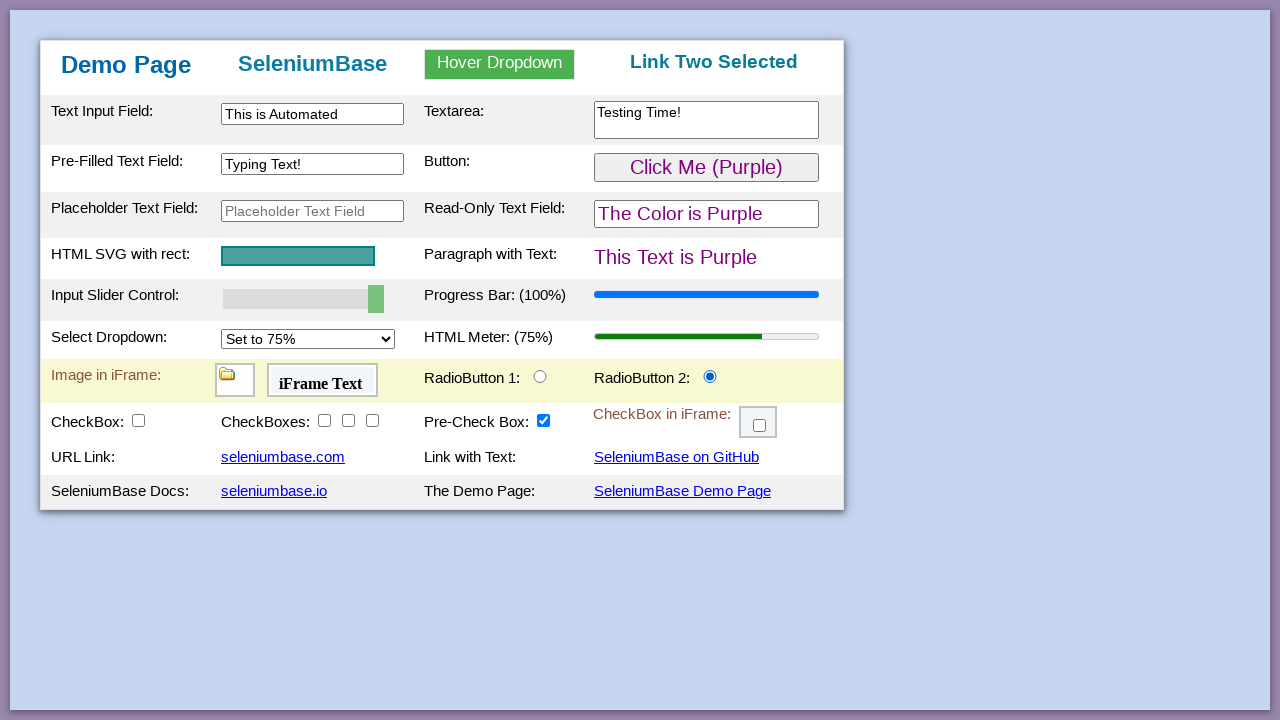

Clicked checkBox1 at (138, 420) on #checkBox1
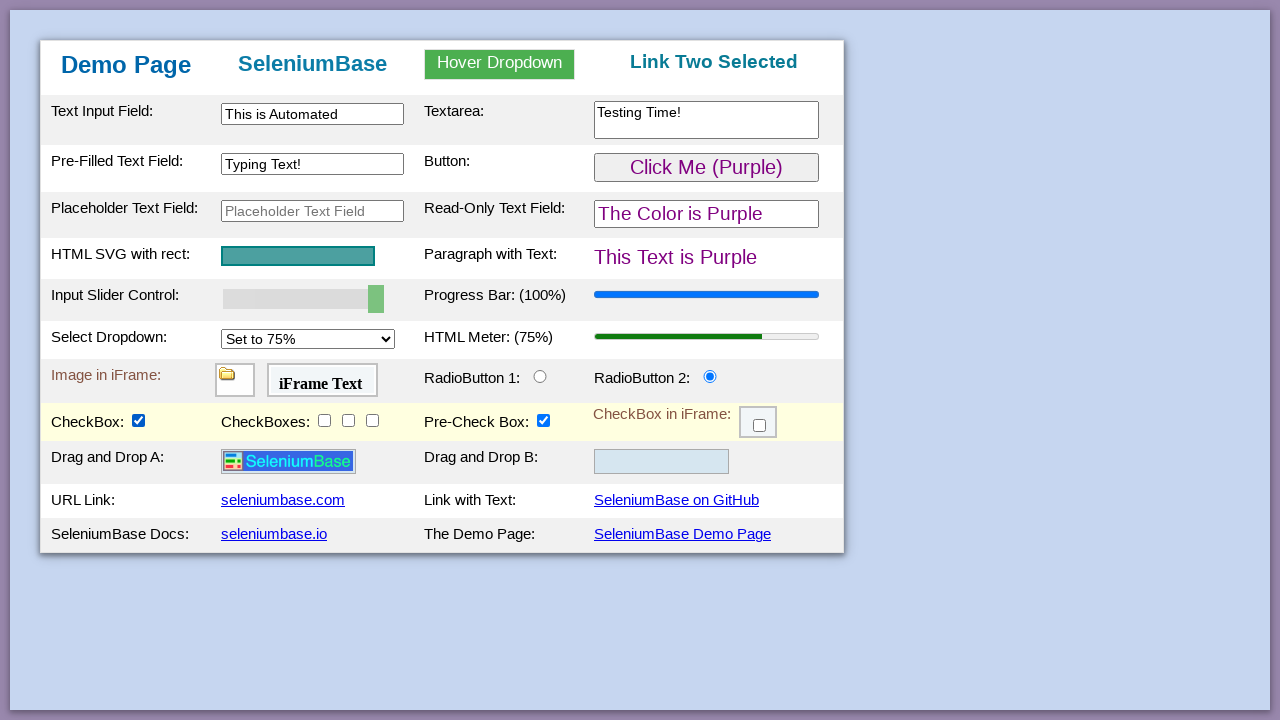

Verified checkBox1 is now checked
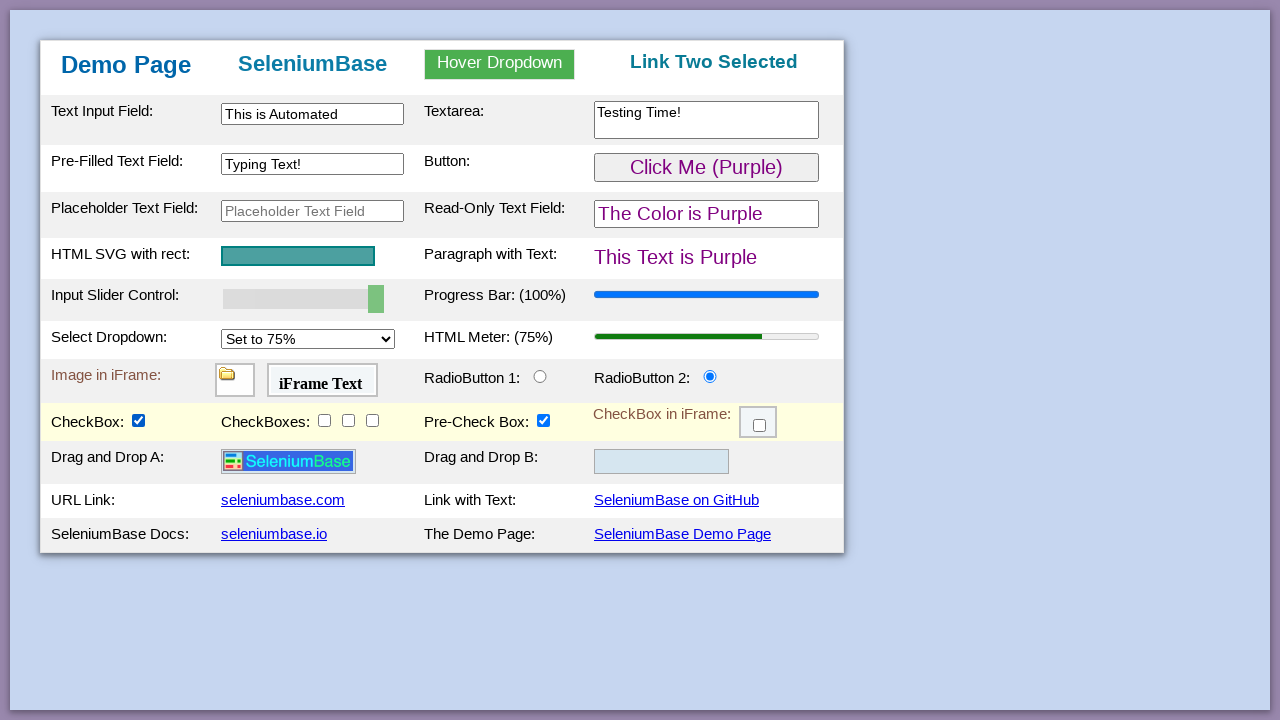

Verified checkBox2 is not initially checked
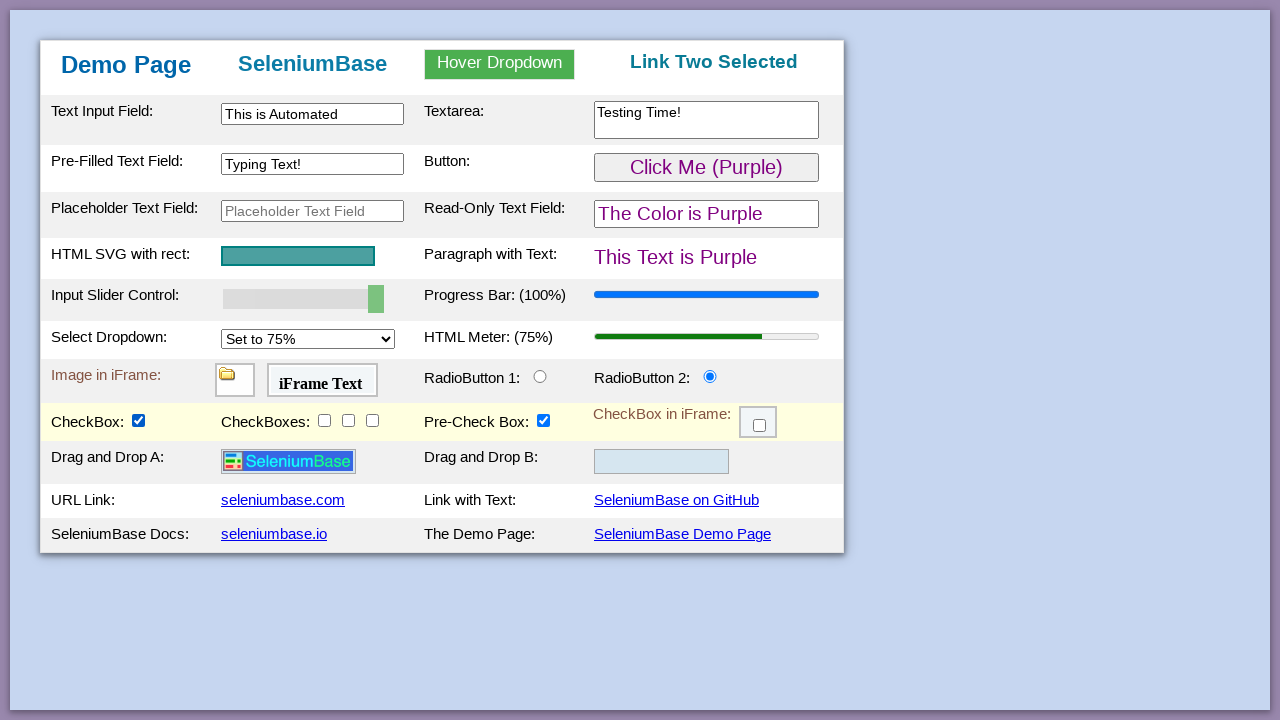

Verified checkBox3 is not initially checked
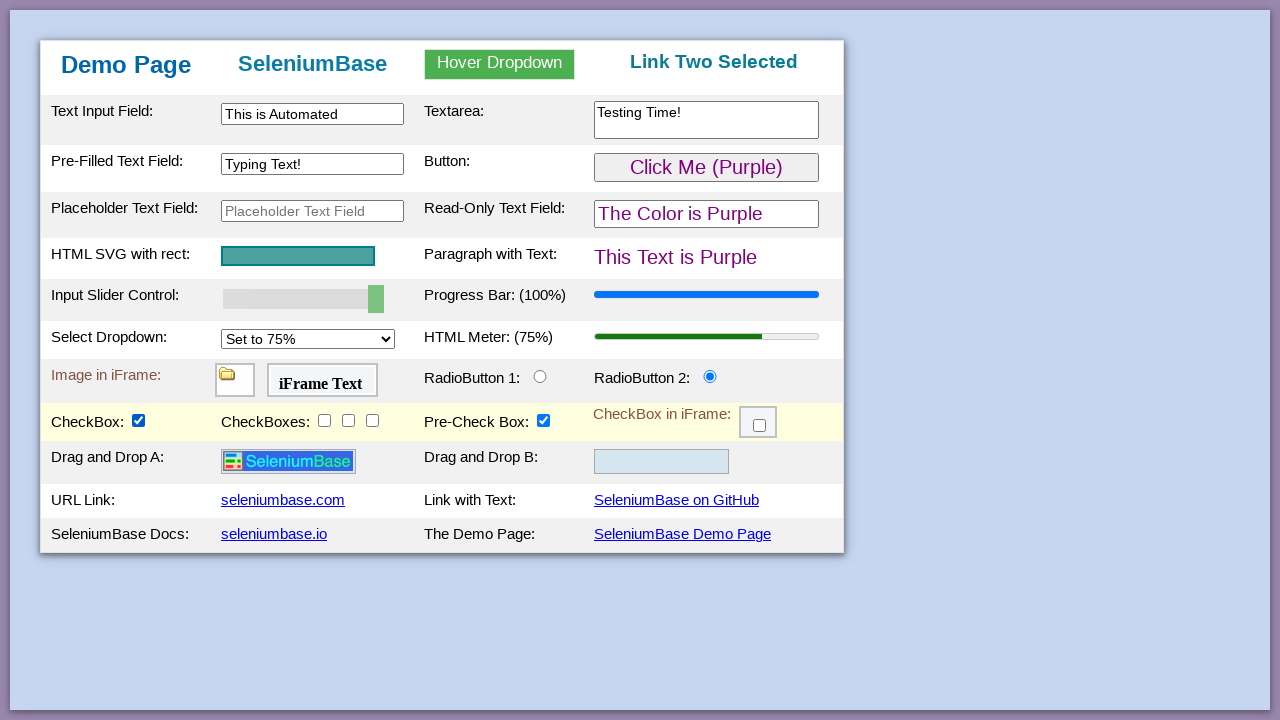

Verified checkBox4 is not initially checked
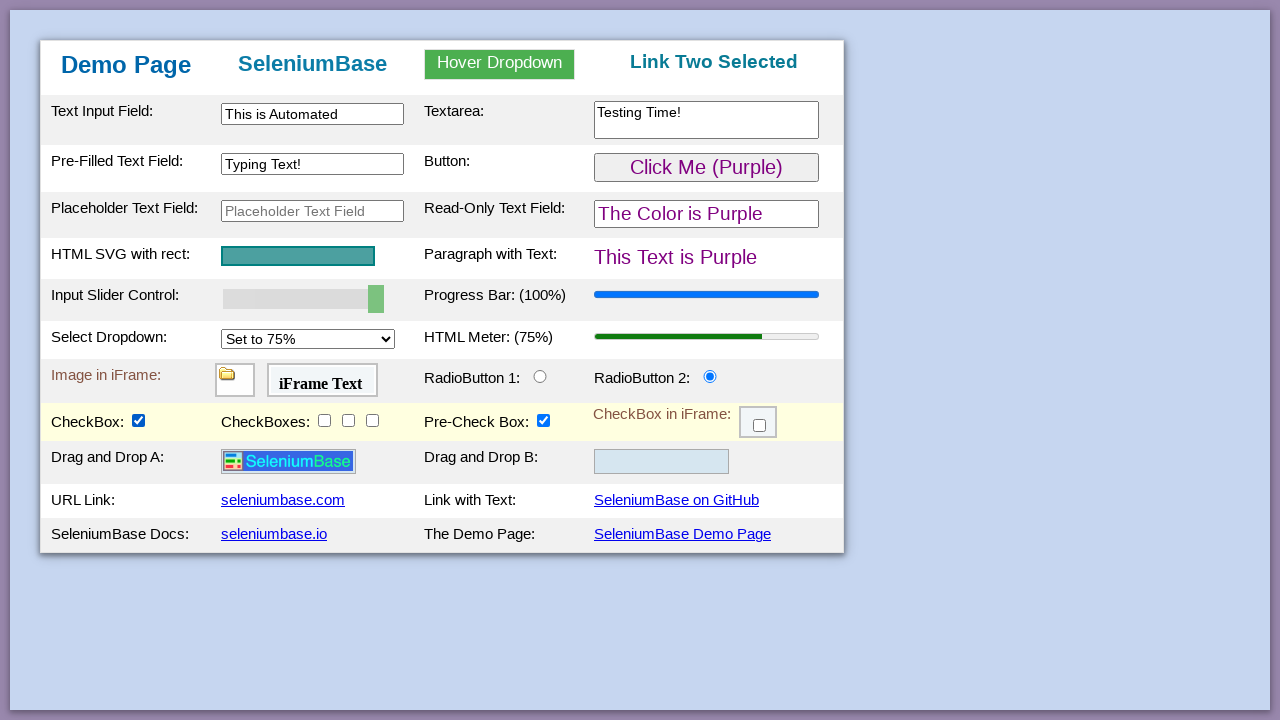

Clicked checkbox at index 0 from checkBoxClassB group at (324, 420) on input.checkBoxClassB >> nth=0
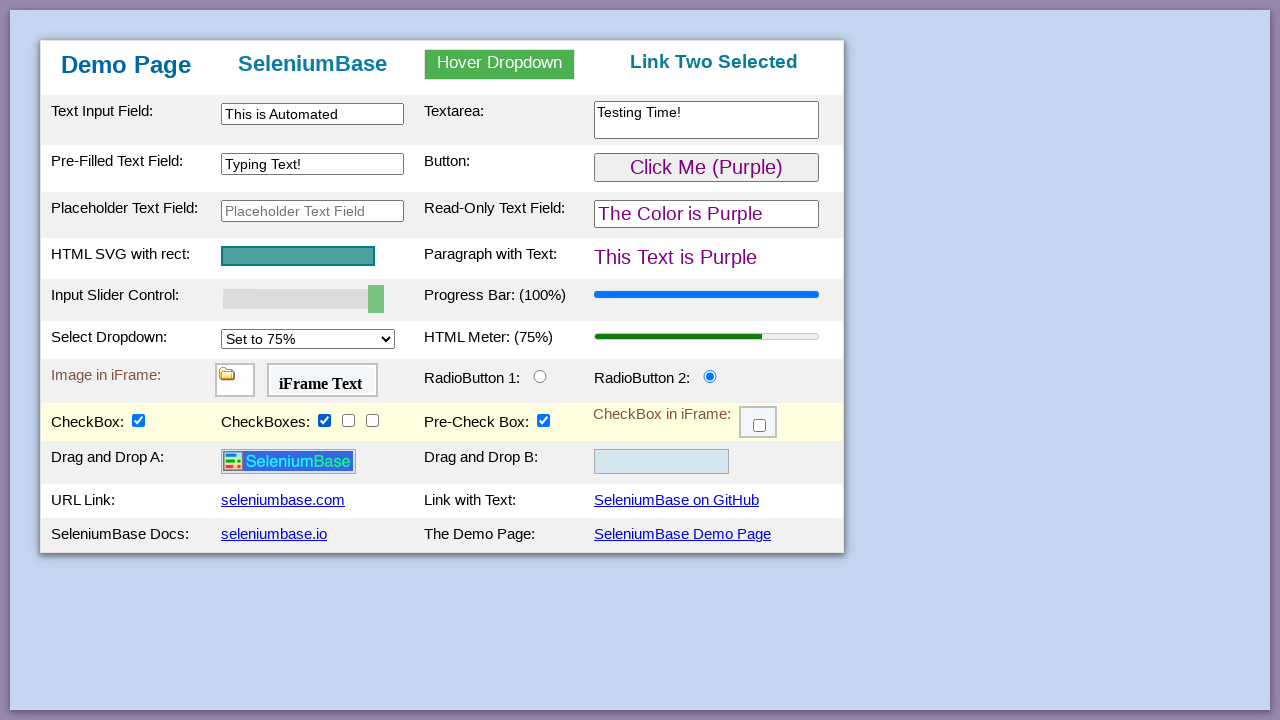

Clicked checkbox at index 1 from checkBoxClassB group at (348, 420) on input.checkBoxClassB >> nth=1
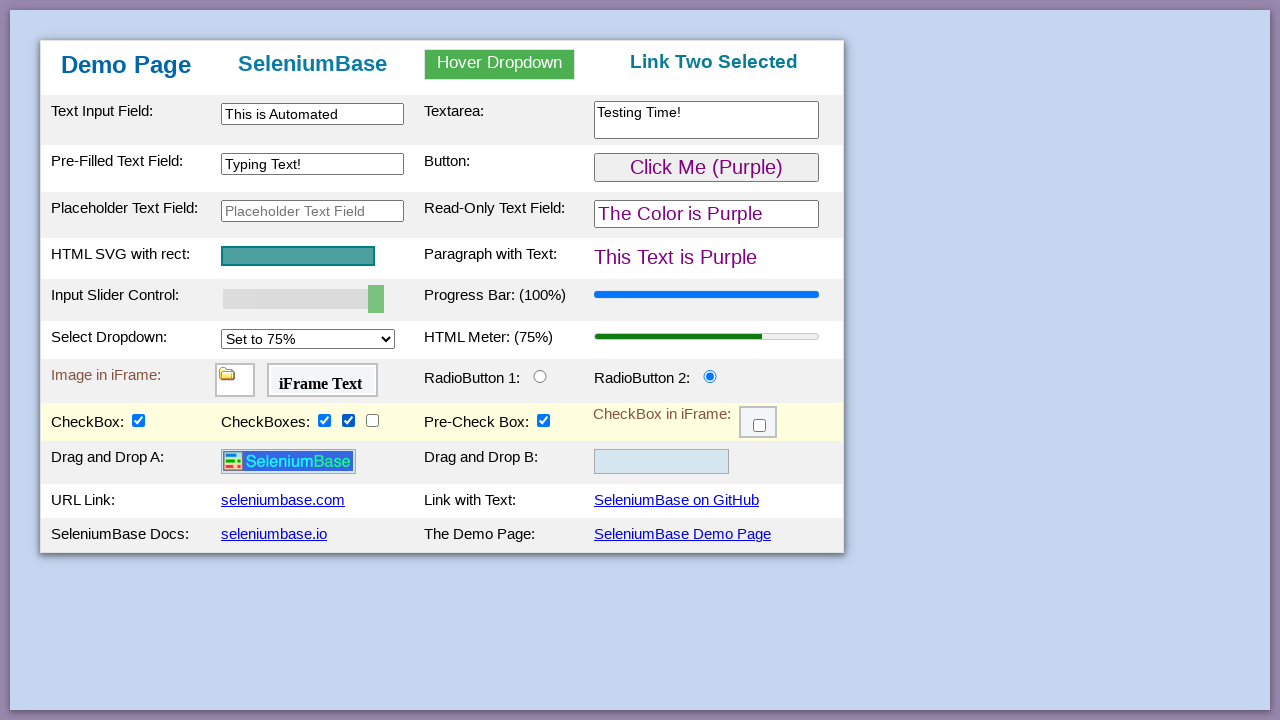

Clicked checkbox at index 2 from checkBoxClassB group at (372, 420) on input.checkBoxClassB >> nth=2
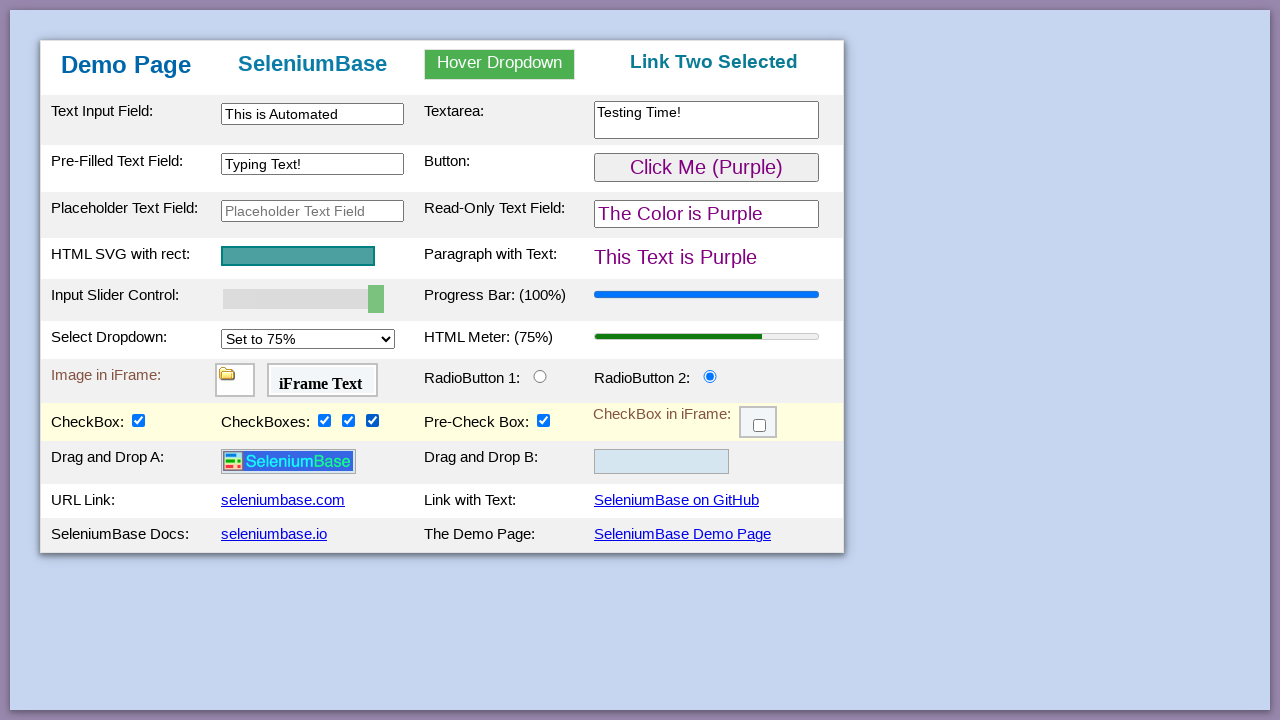

Verified checkBox2 is now checked
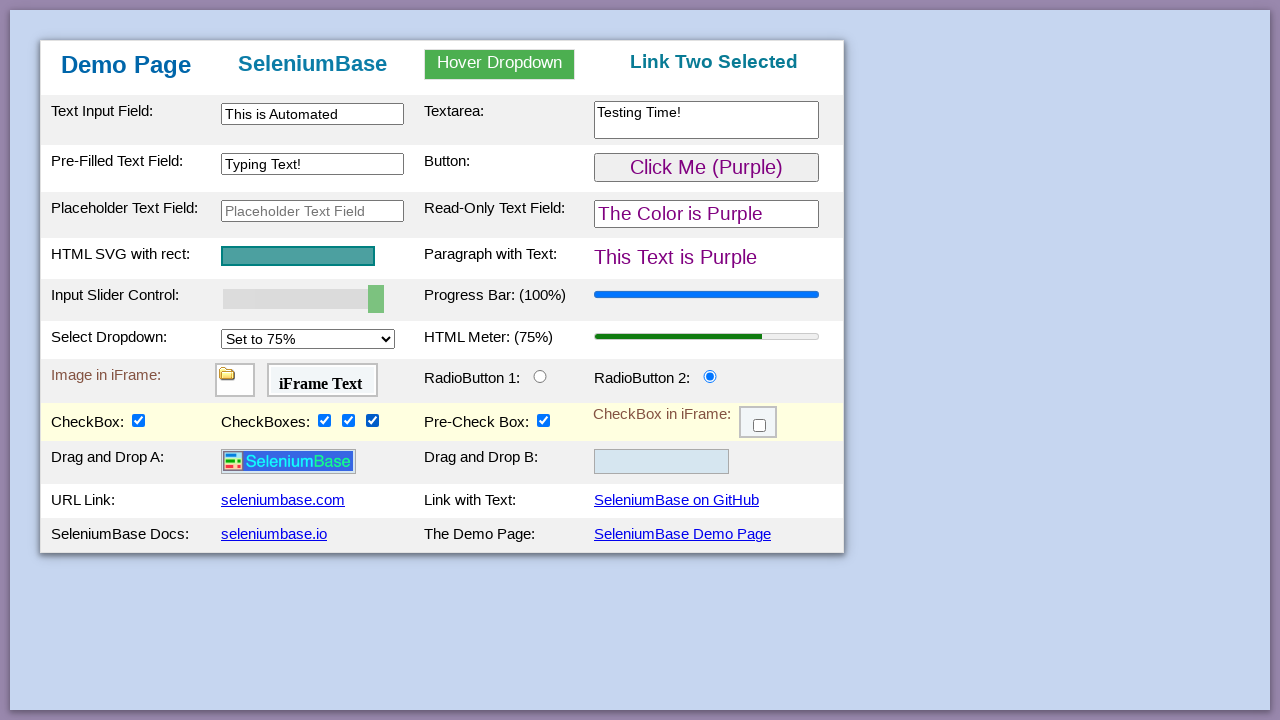

Verified checkBox3 is now checked
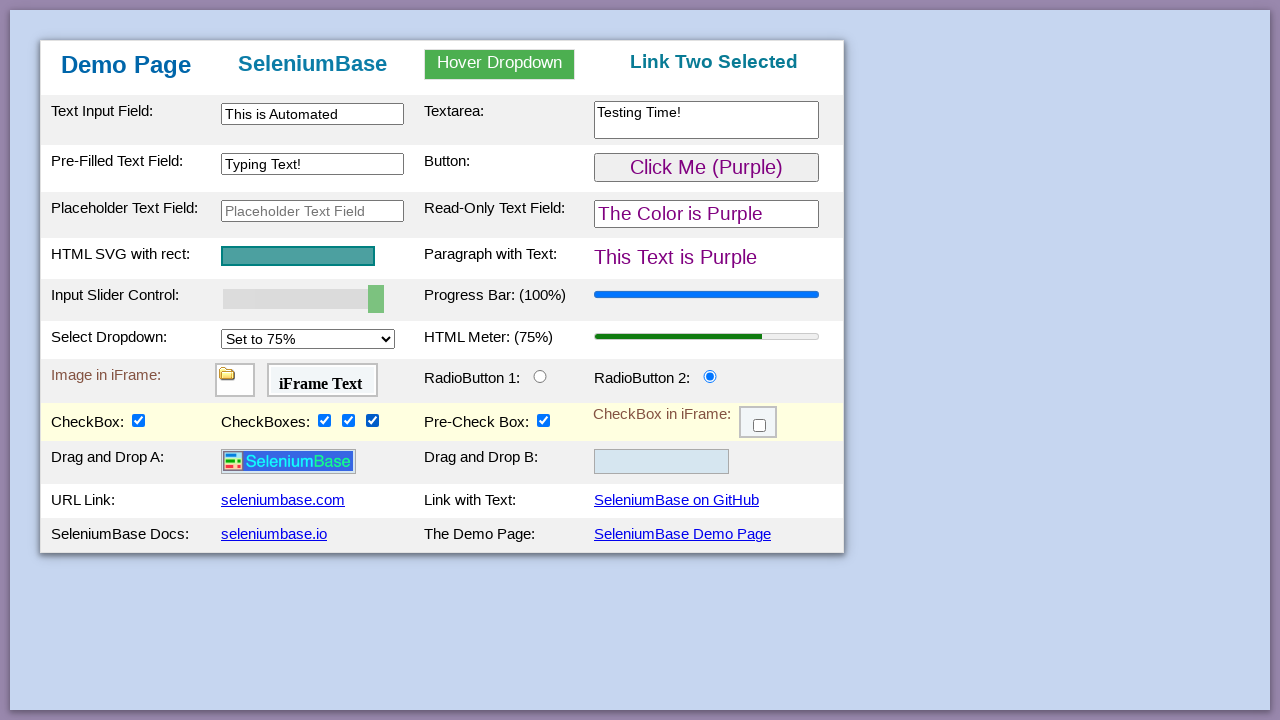

Verified checkBox4 is now checked
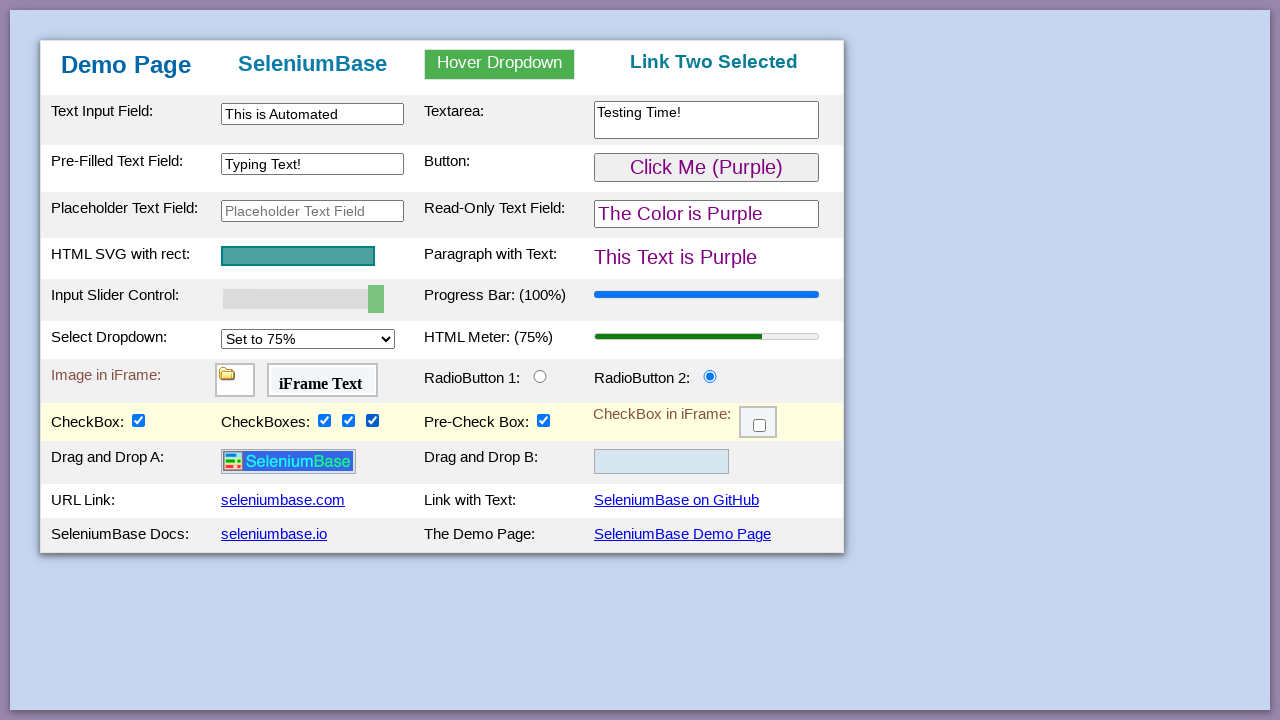

Waited for checkbox element with class fBox inside myFrame3 to be visible
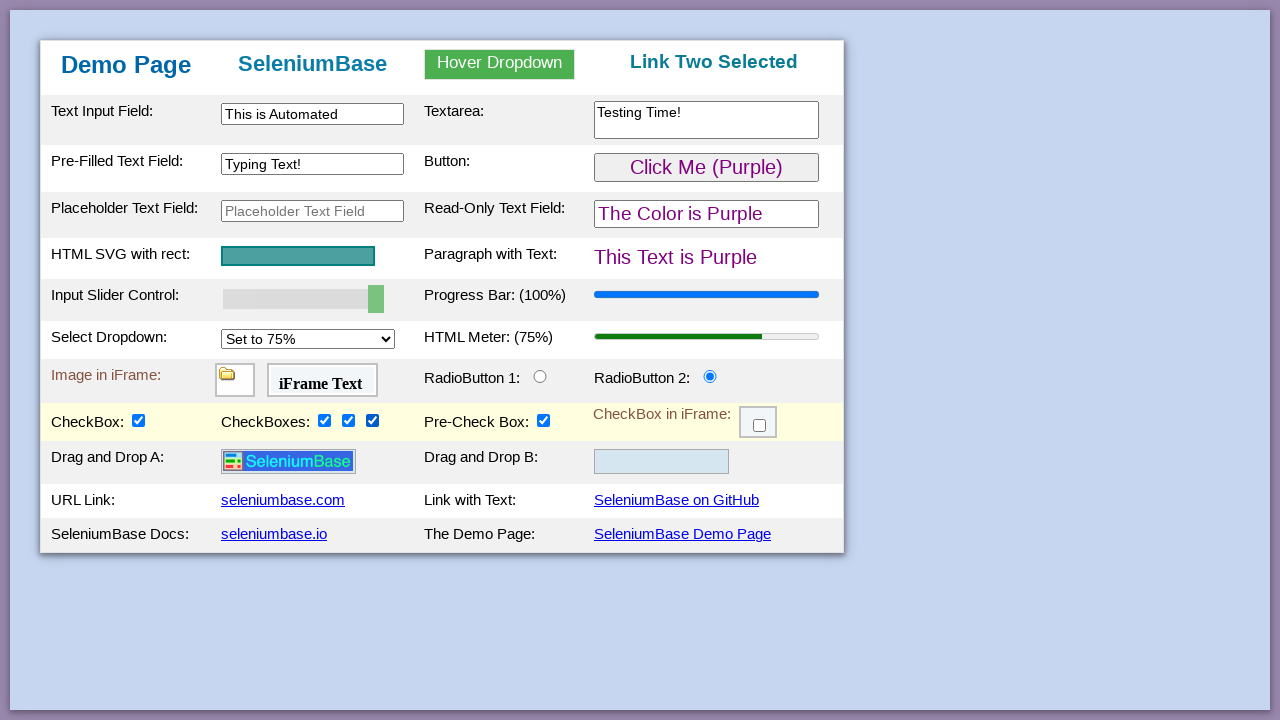

Clicked checkbox element inside myFrame3 at (760, 426) on #myFrame3 >> internal:control=enter-frame >> .fBox
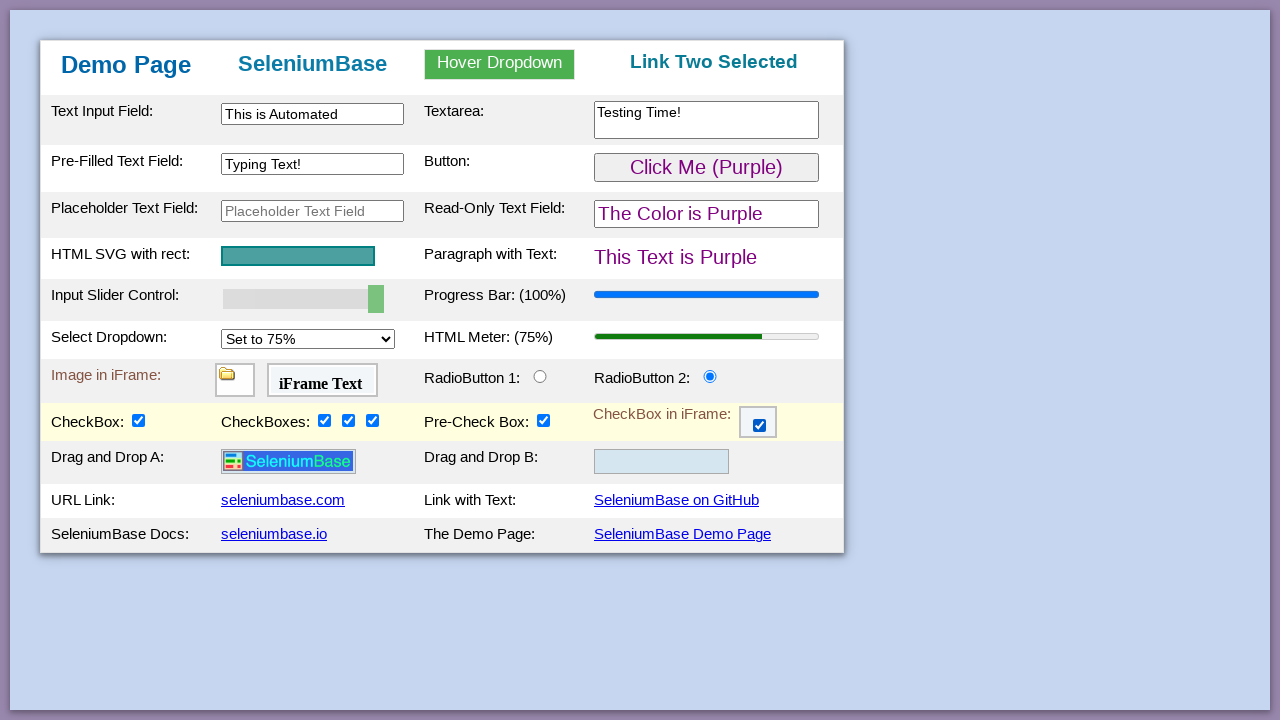

Waited for link text 'seleniumbase.com' to be visible
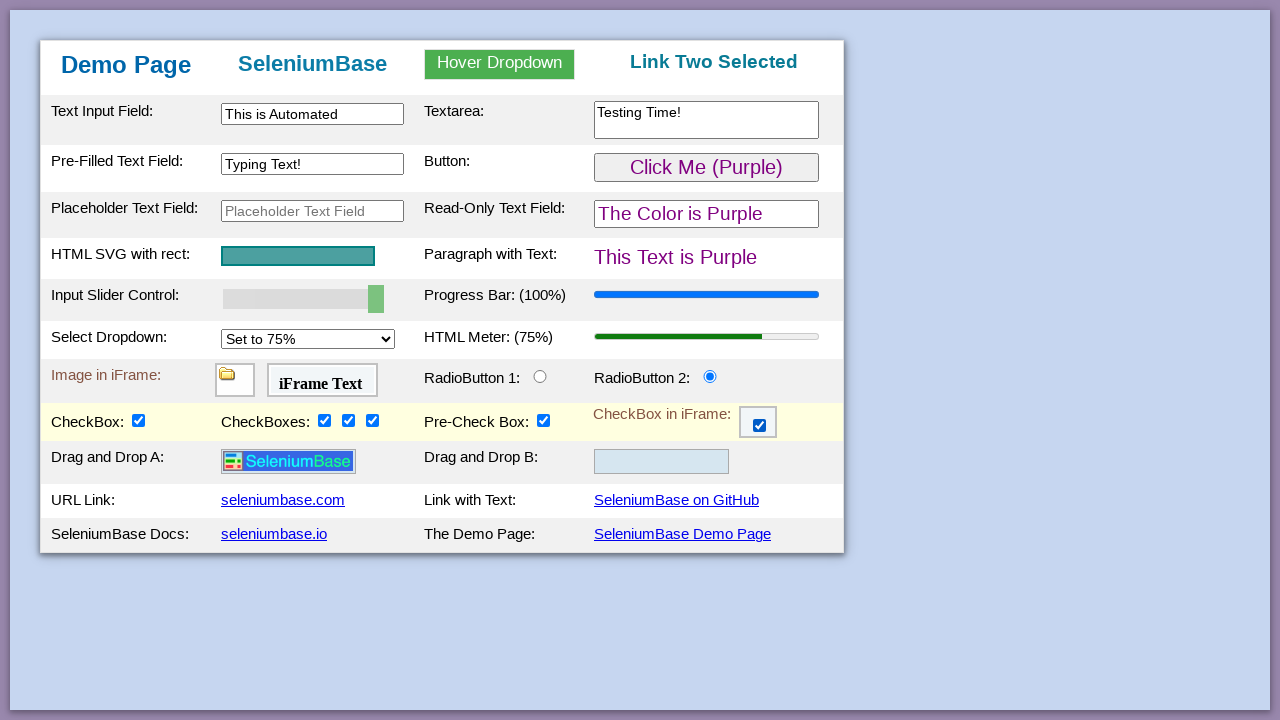

Waited for link text 'SeleniumBase on GitHub' to be visible
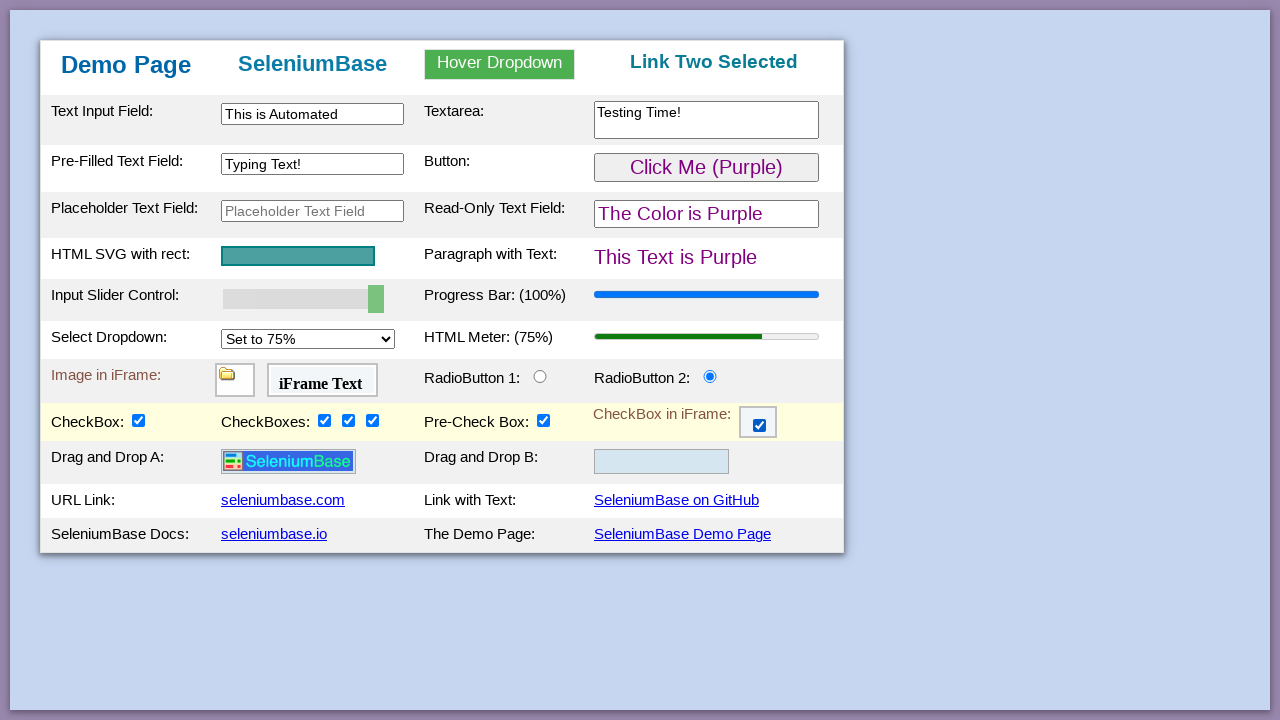

Waited for link text 'seleniumbase.io' to be visible
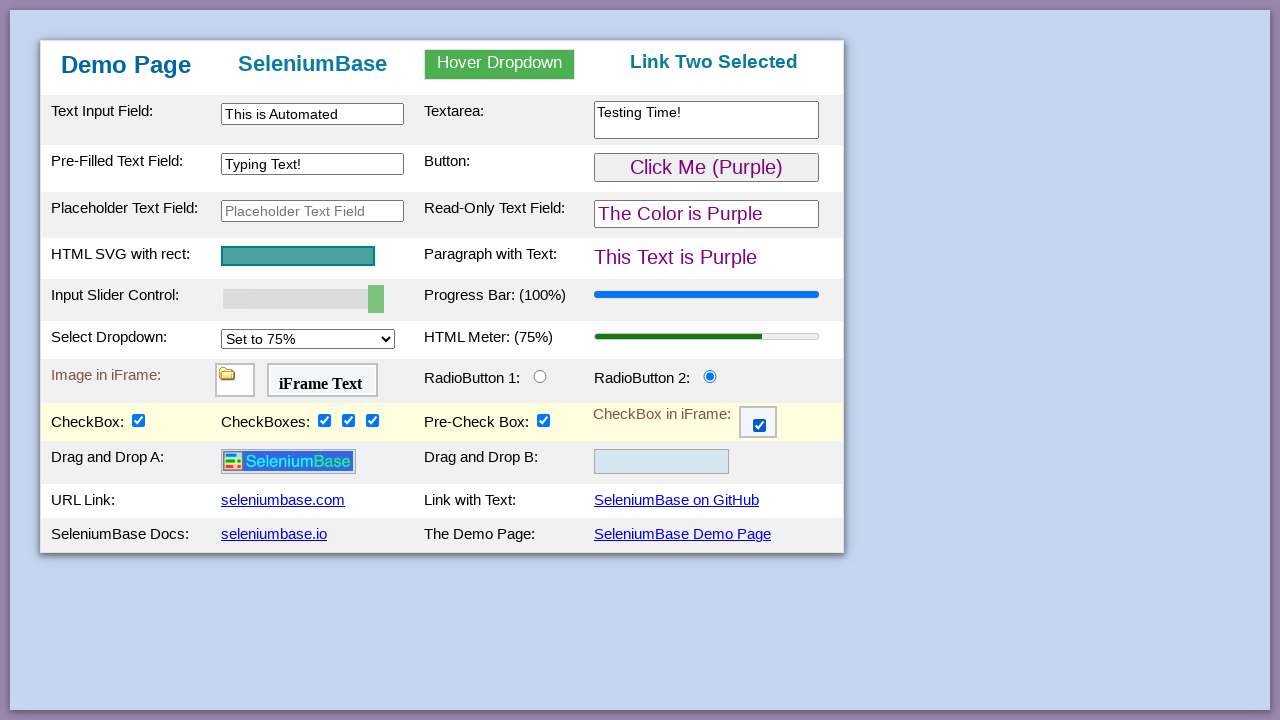

Clicked on 'SeleniumBase Demo Page' link at (682, 534) on text=SeleniumBase Demo Page
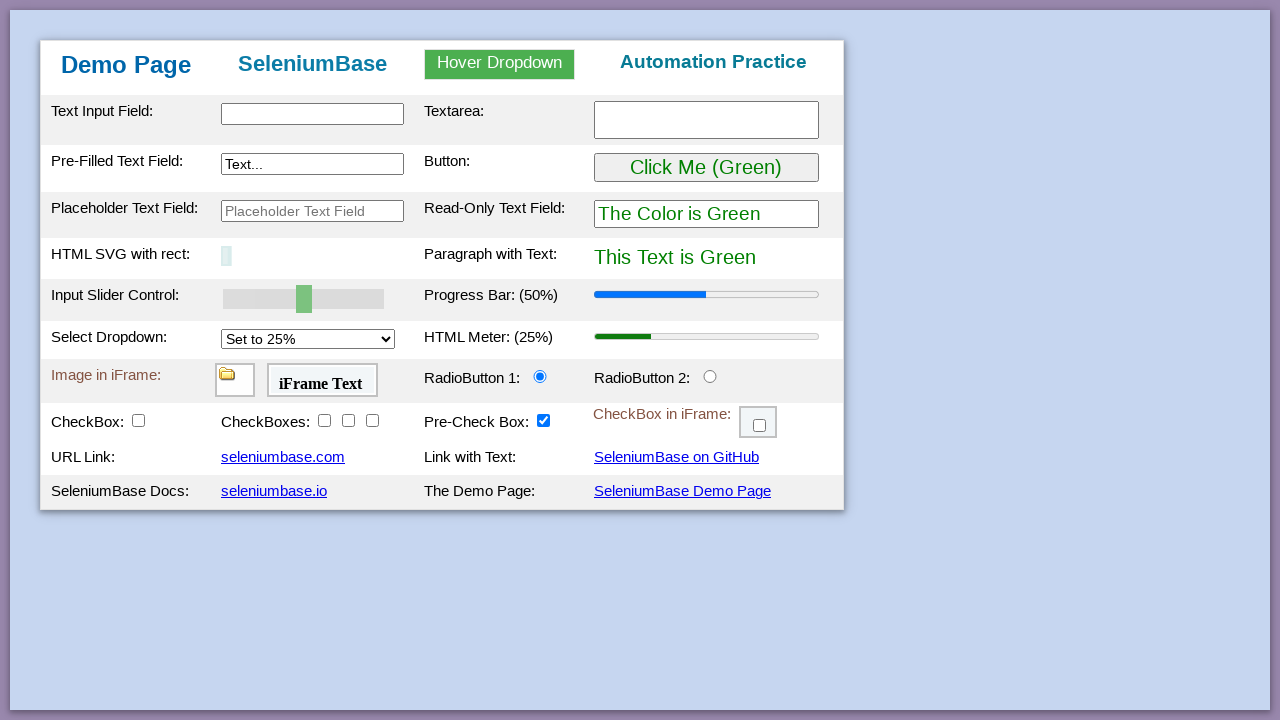

Verified h1 element contains exact text 'Demo Page'
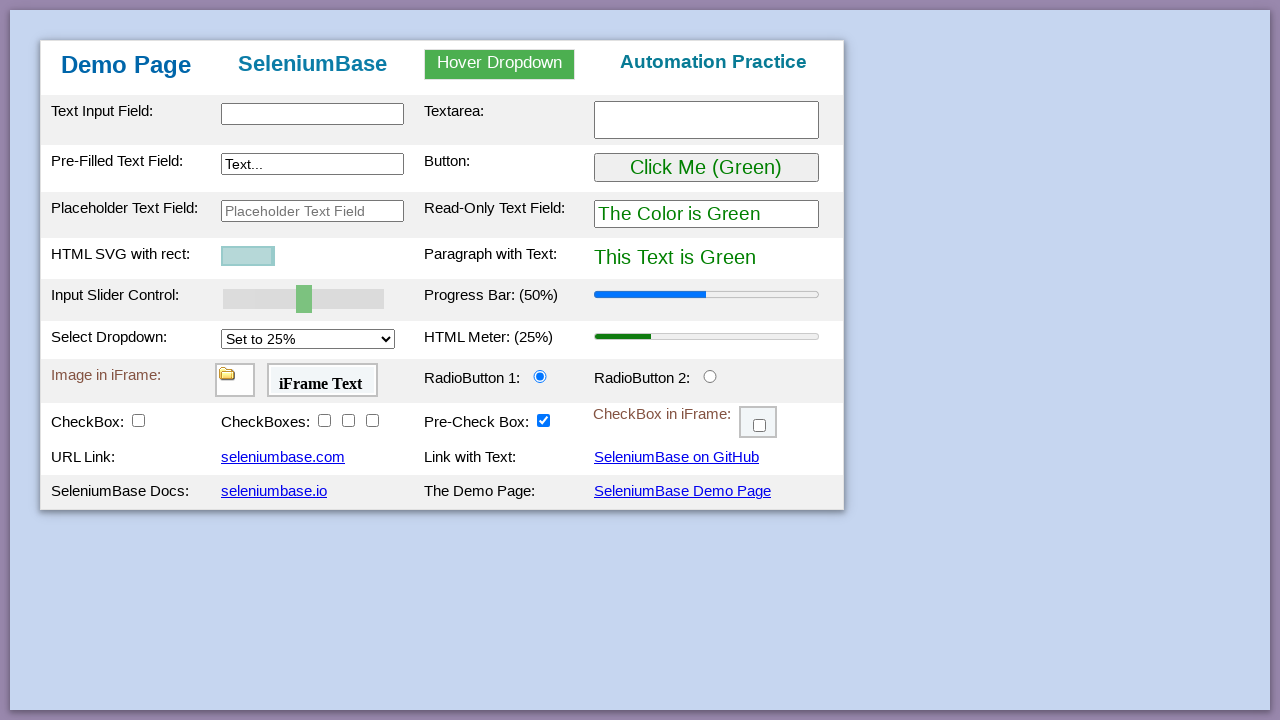

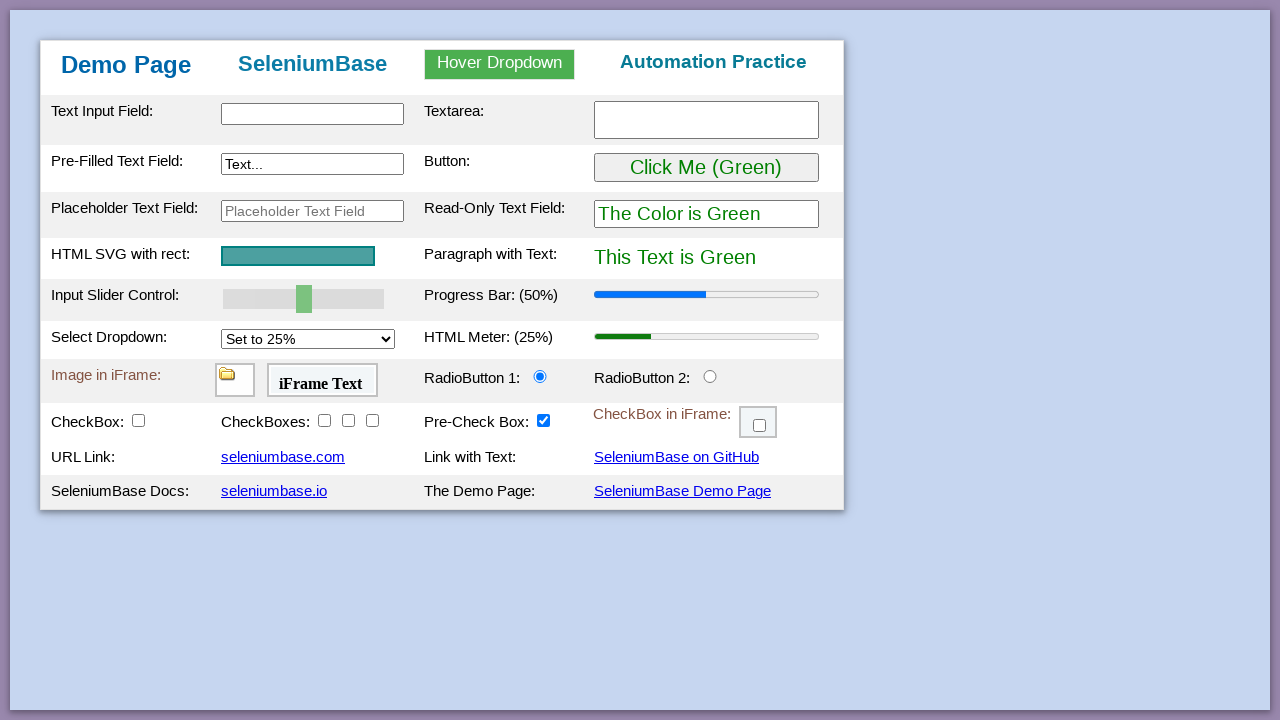